Clicks the letter F link and verifies all listed programming languages start with 'F'

Starting URL: https://www.99-bottles-of-beer.net/abc.html

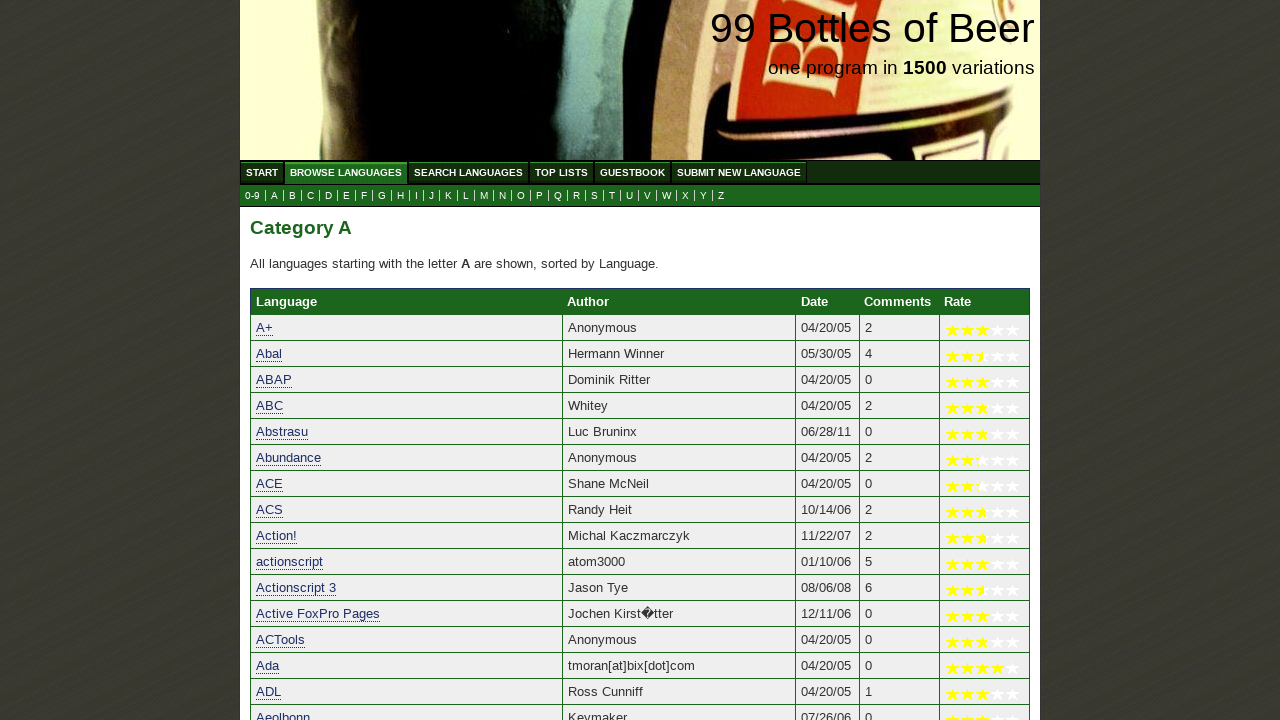

Clicked the letter F link at (364, 196) on a[href='f.html']
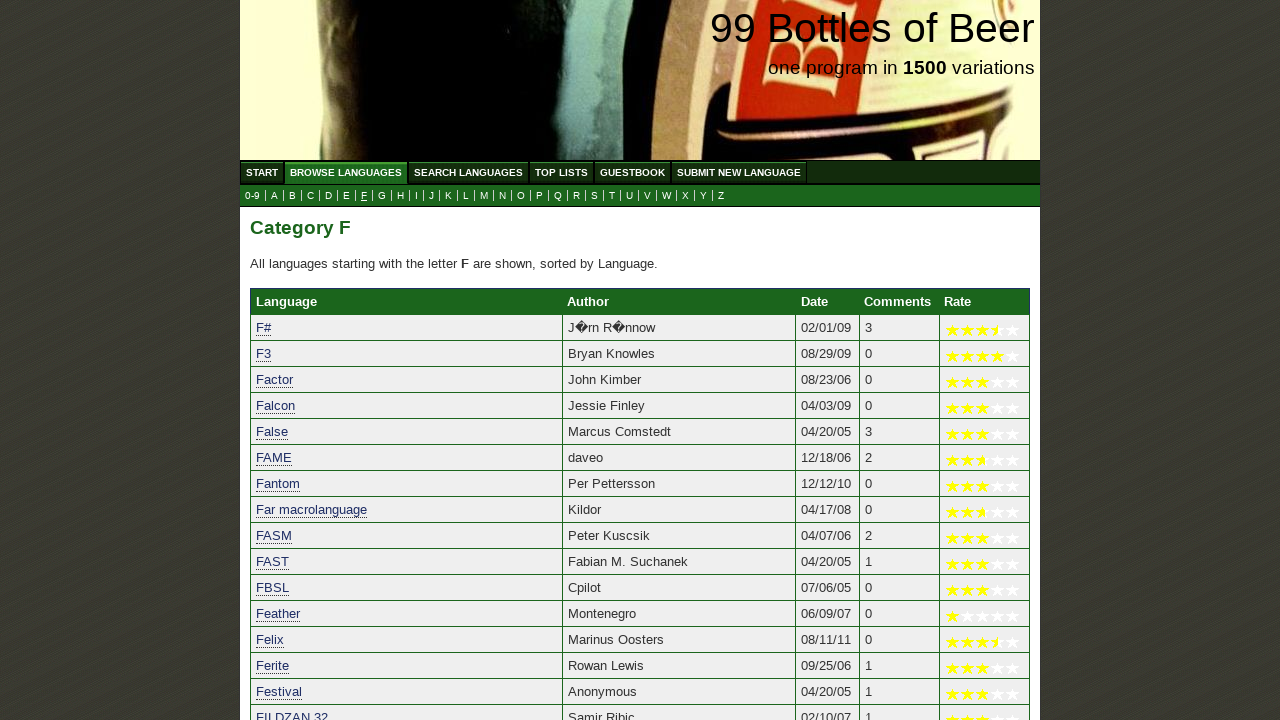

Programming languages list for letter F loaded
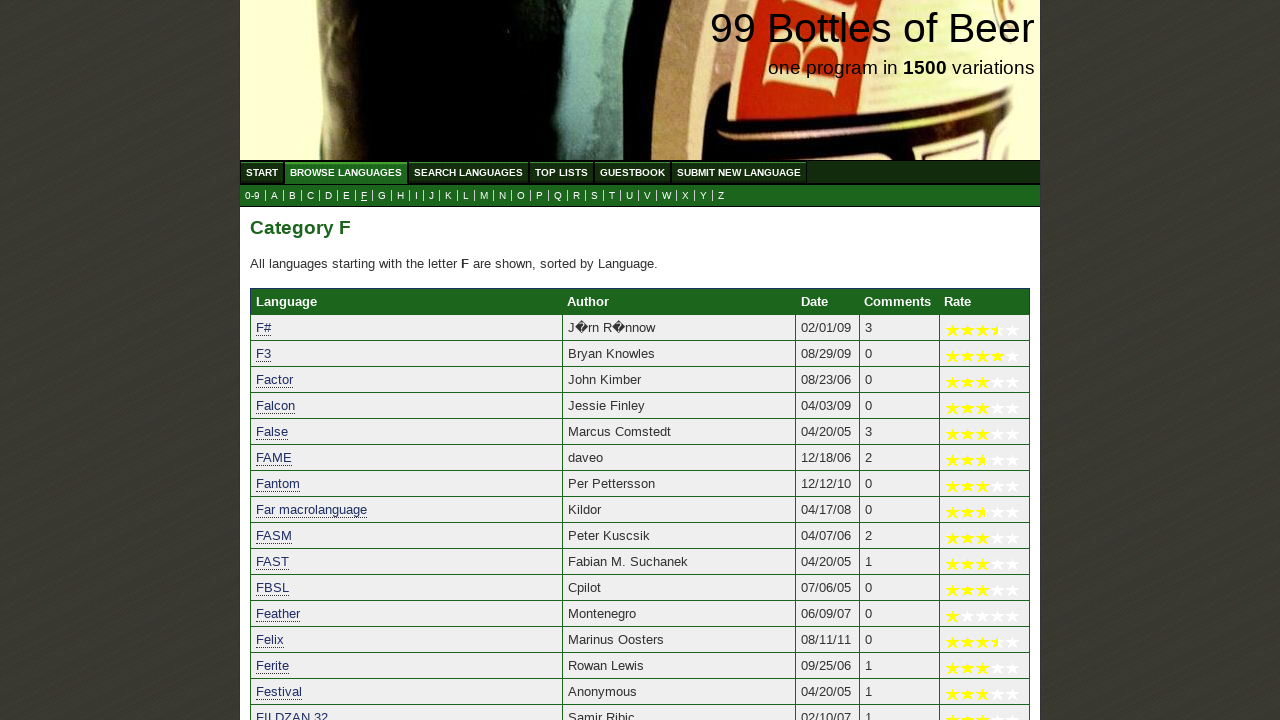

Retrieved all programming language links starting with F
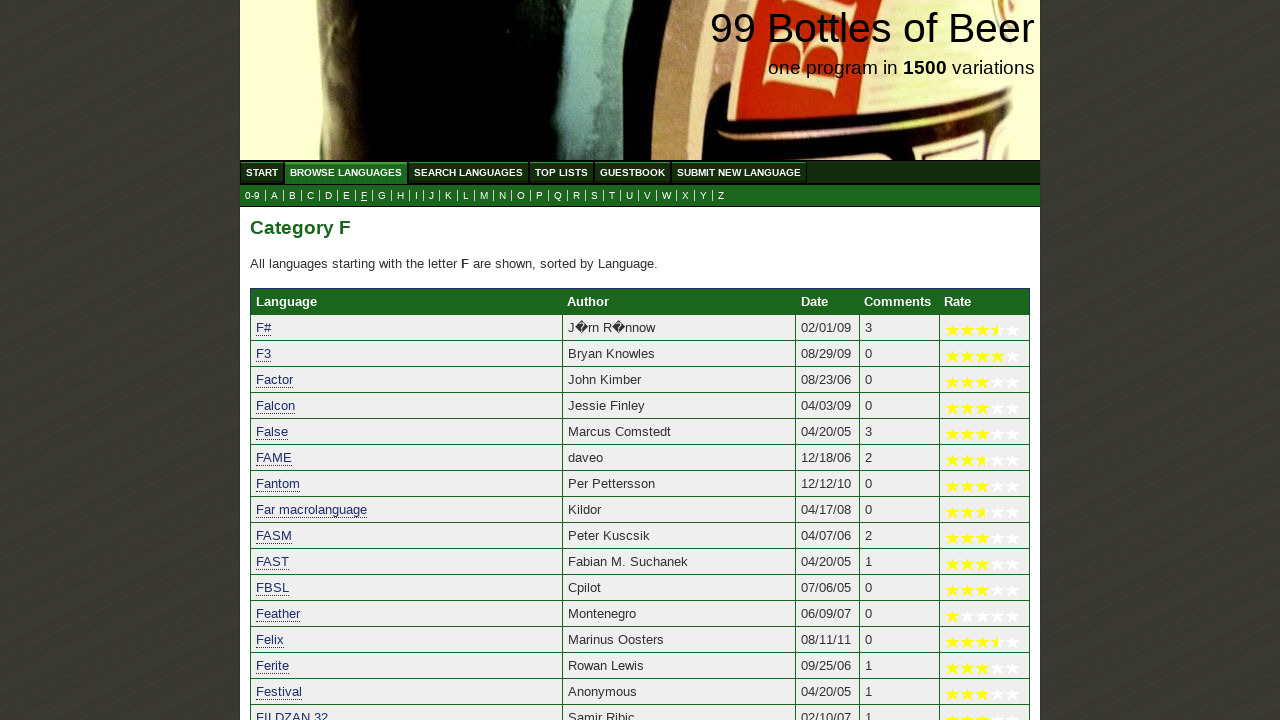

Verified 'F#' starts with 'F'
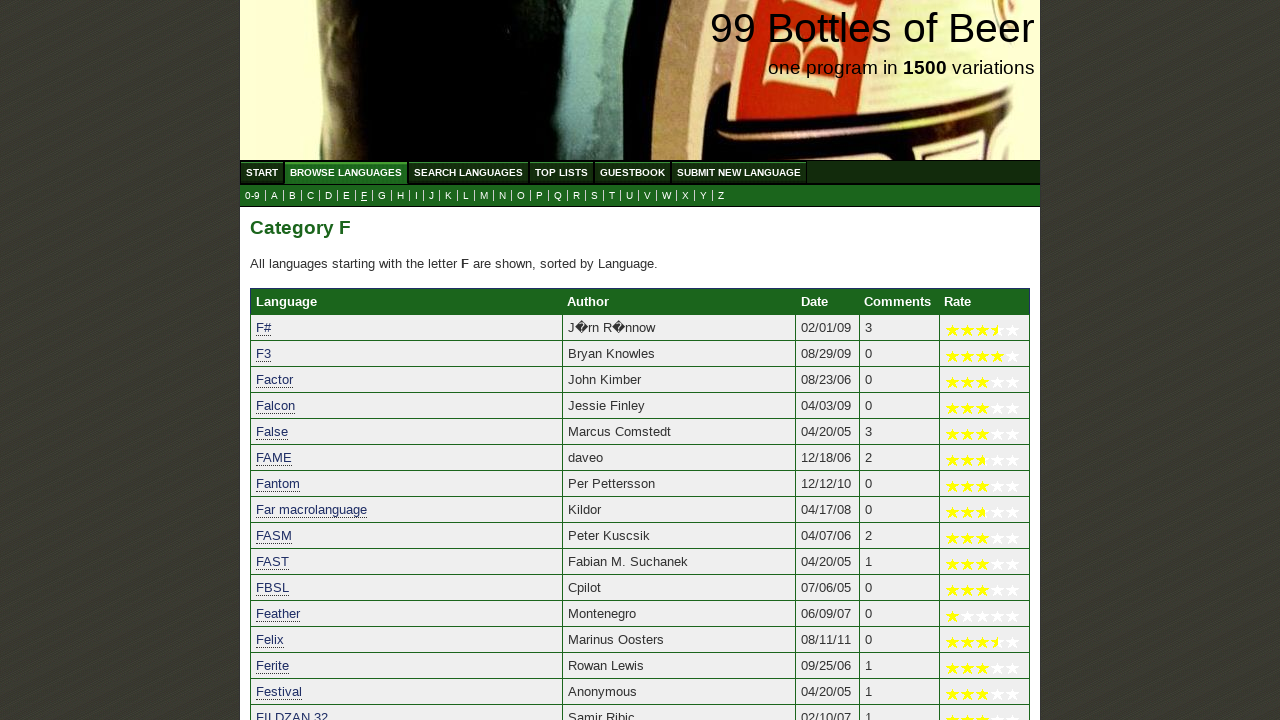

Verified 'F3' starts with 'F'
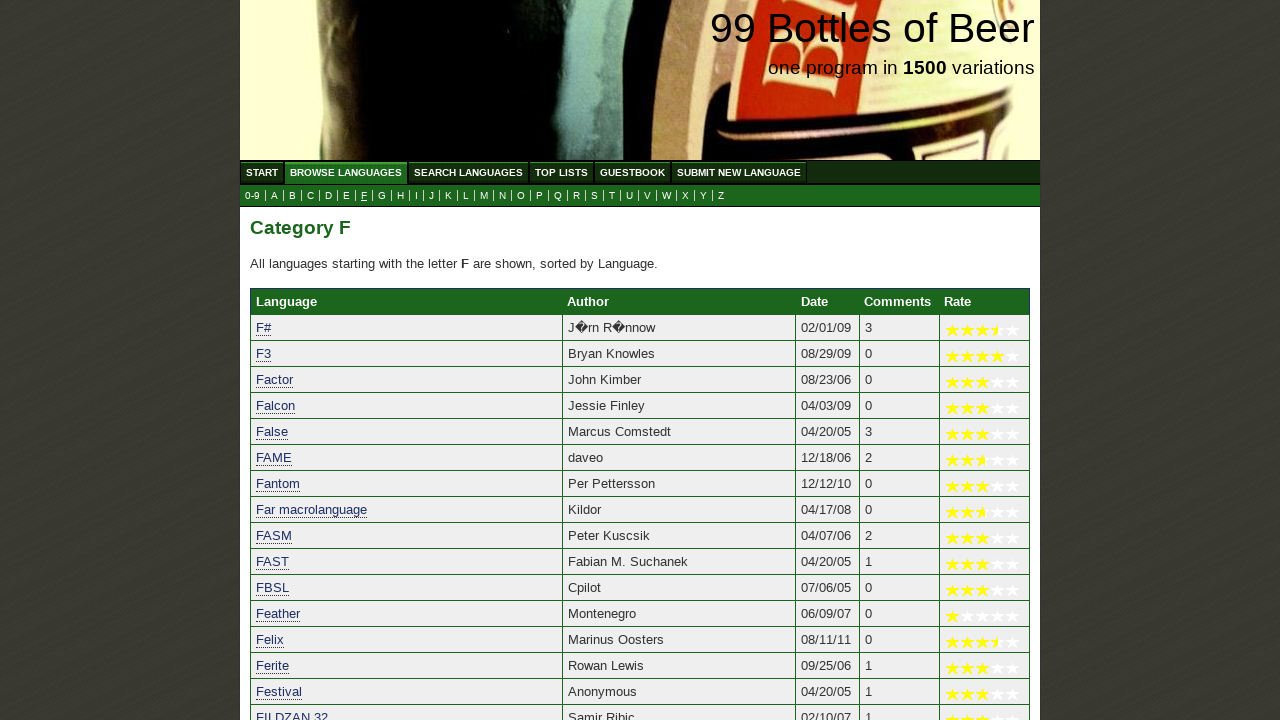

Verified 'Factor' starts with 'F'
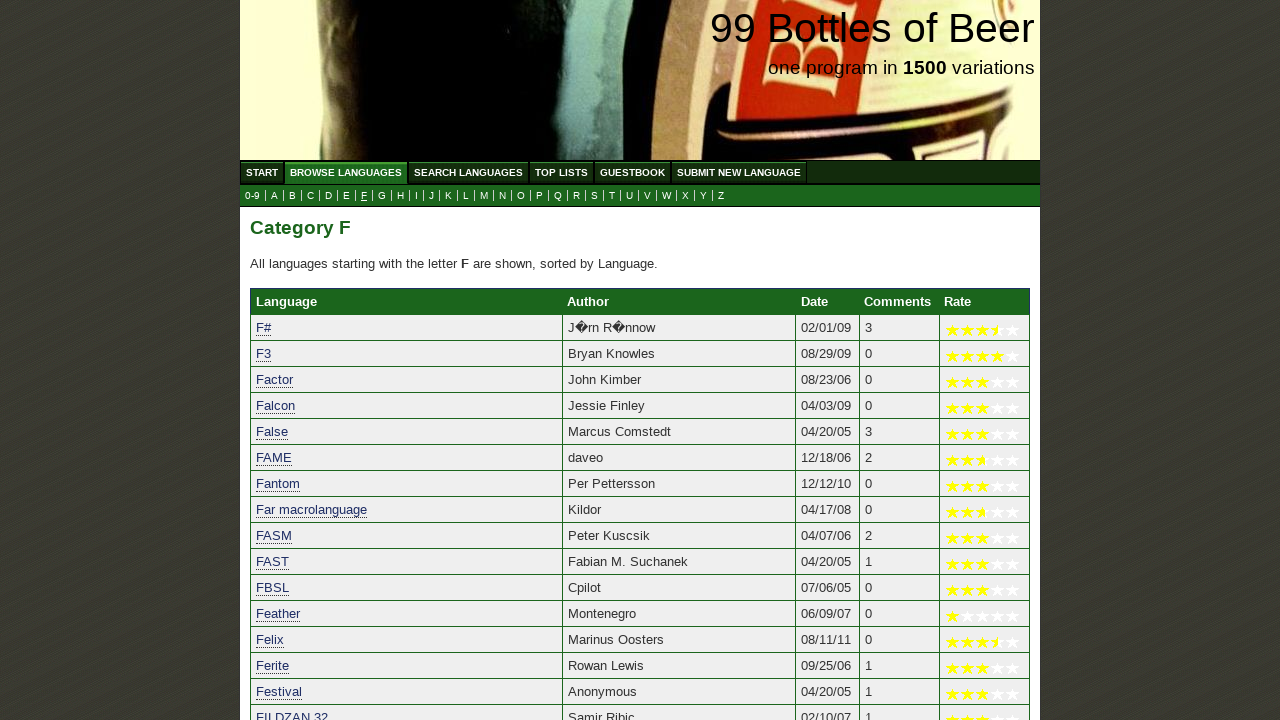

Verified 'Falcon' starts with 'F'
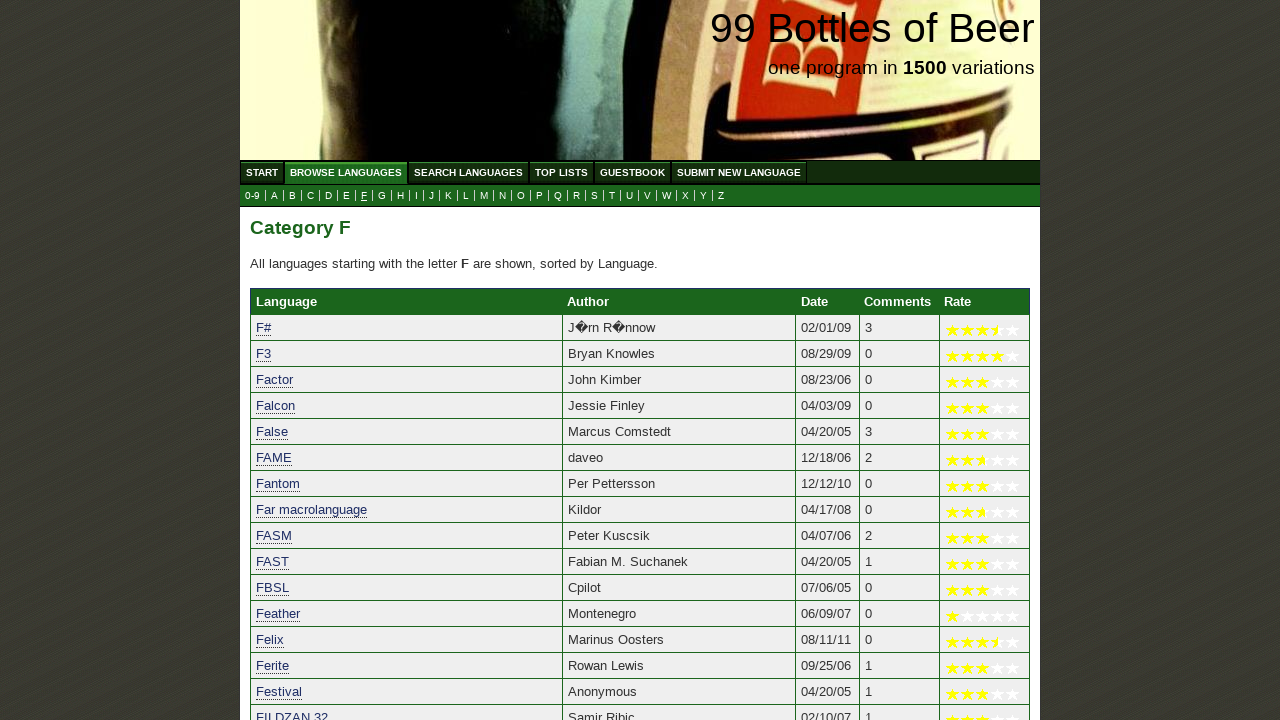

Verified 'False' starts with 'F'
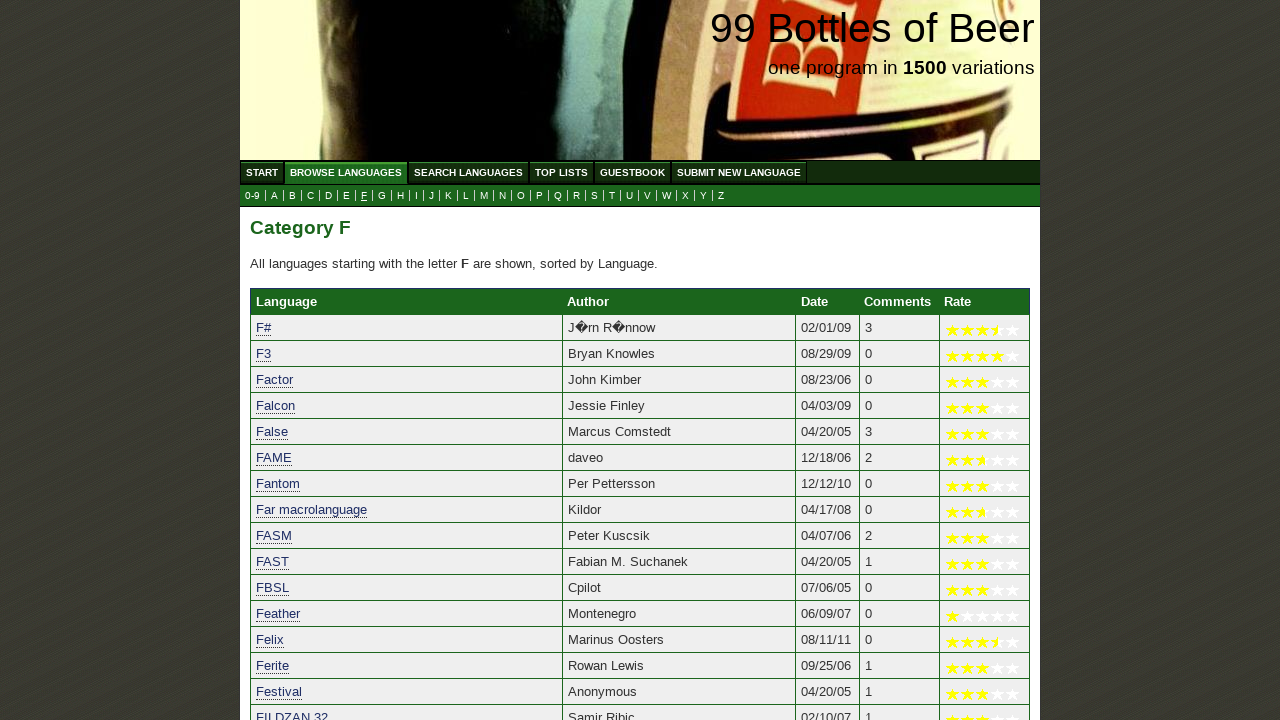

Verified 'FAME' starts with 'F'
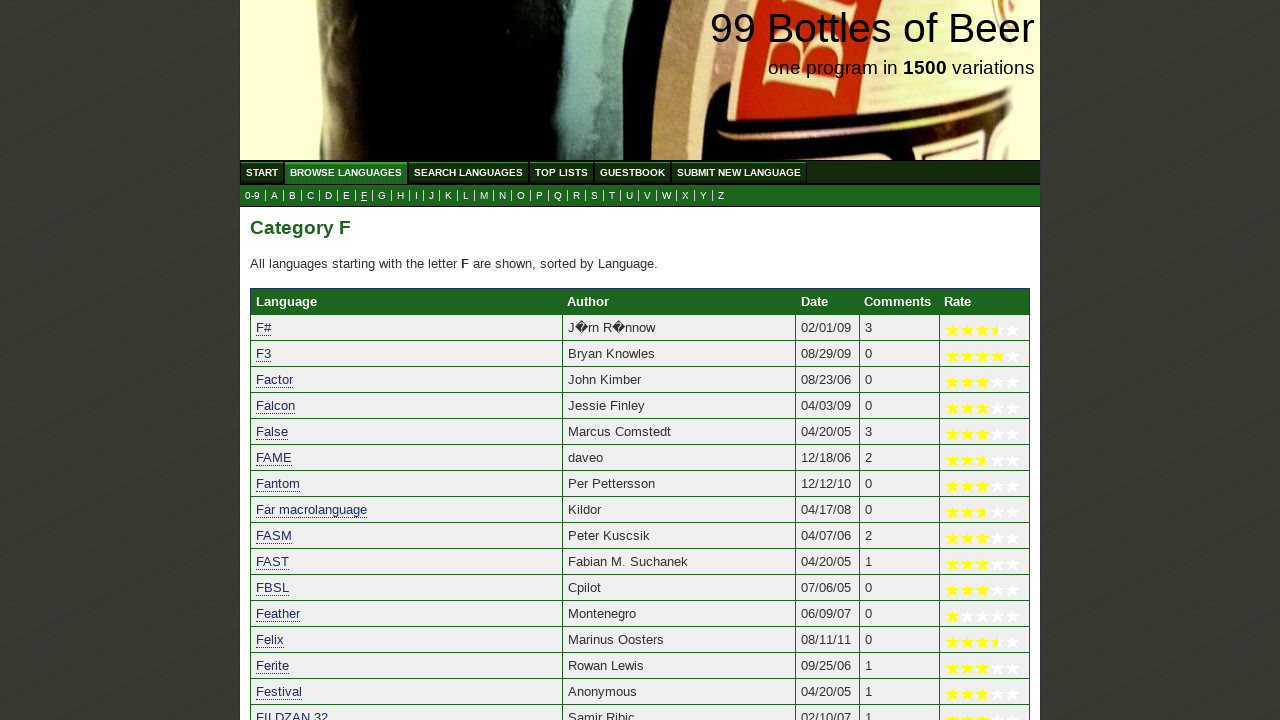

Verified 'Fantom' starts with 'F'
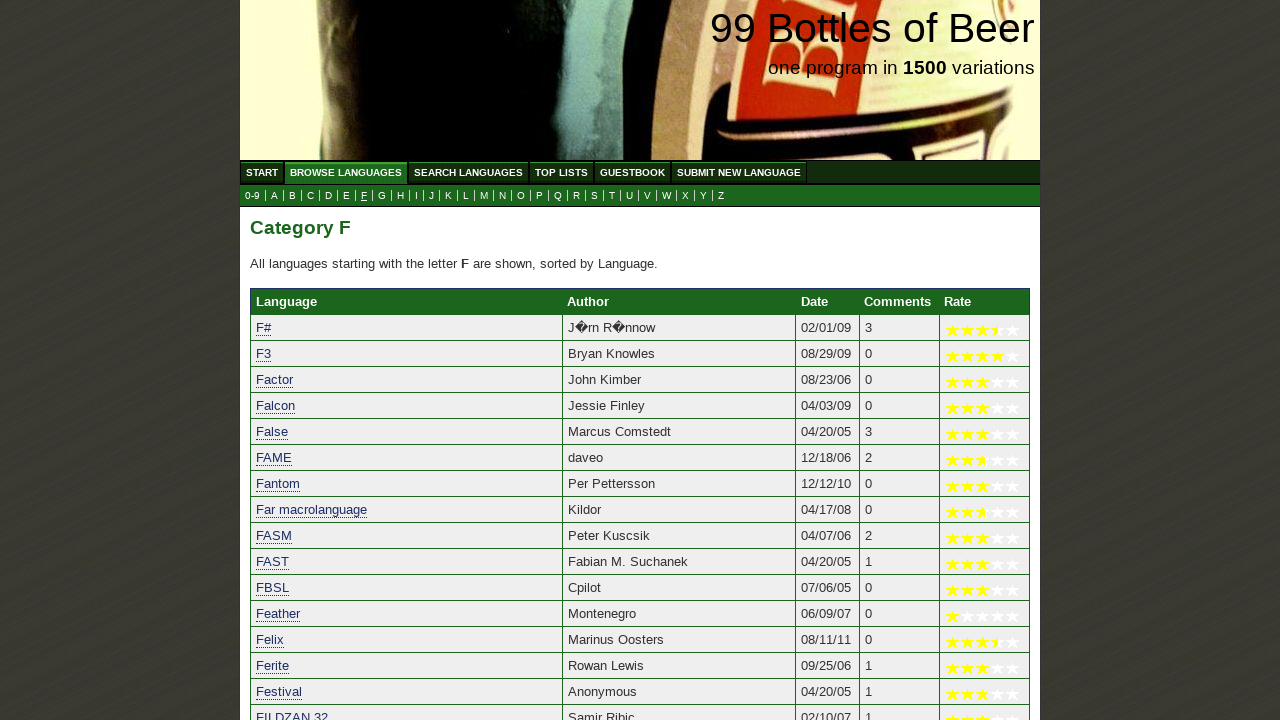

Verified 'Far macrolanguage' starts with 'F'
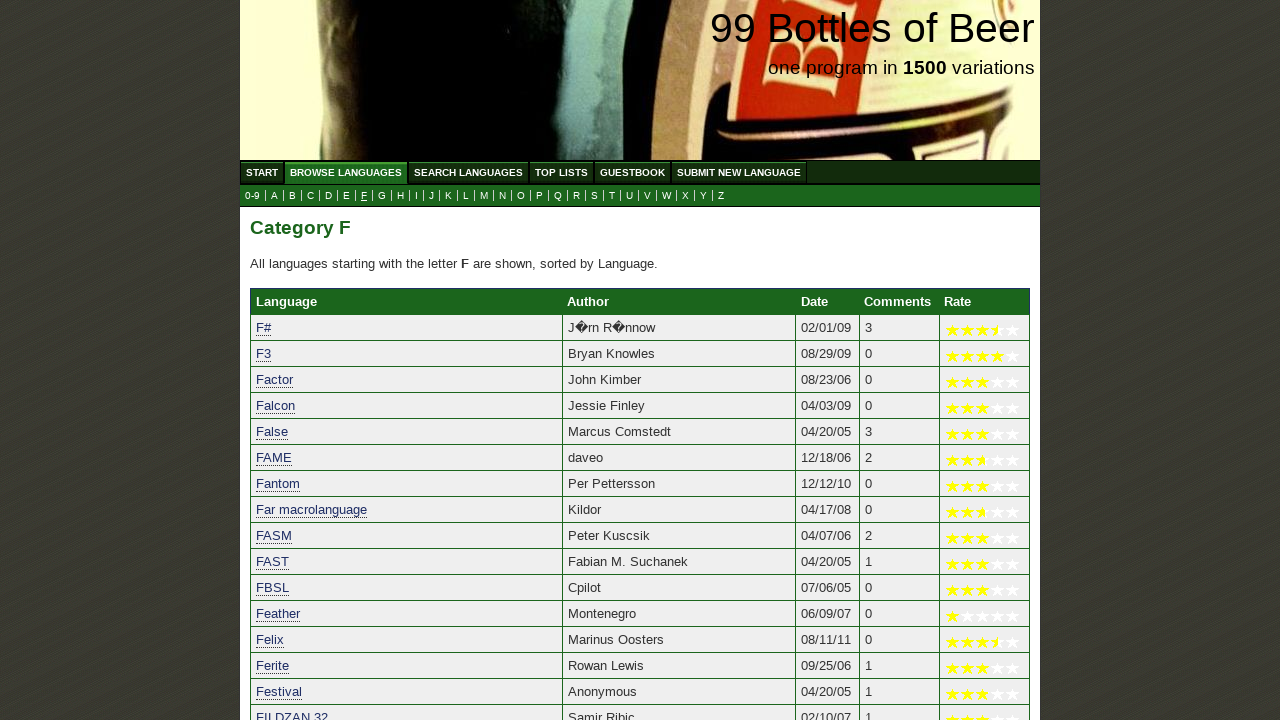

Verified 'FASM' starts with 'F'
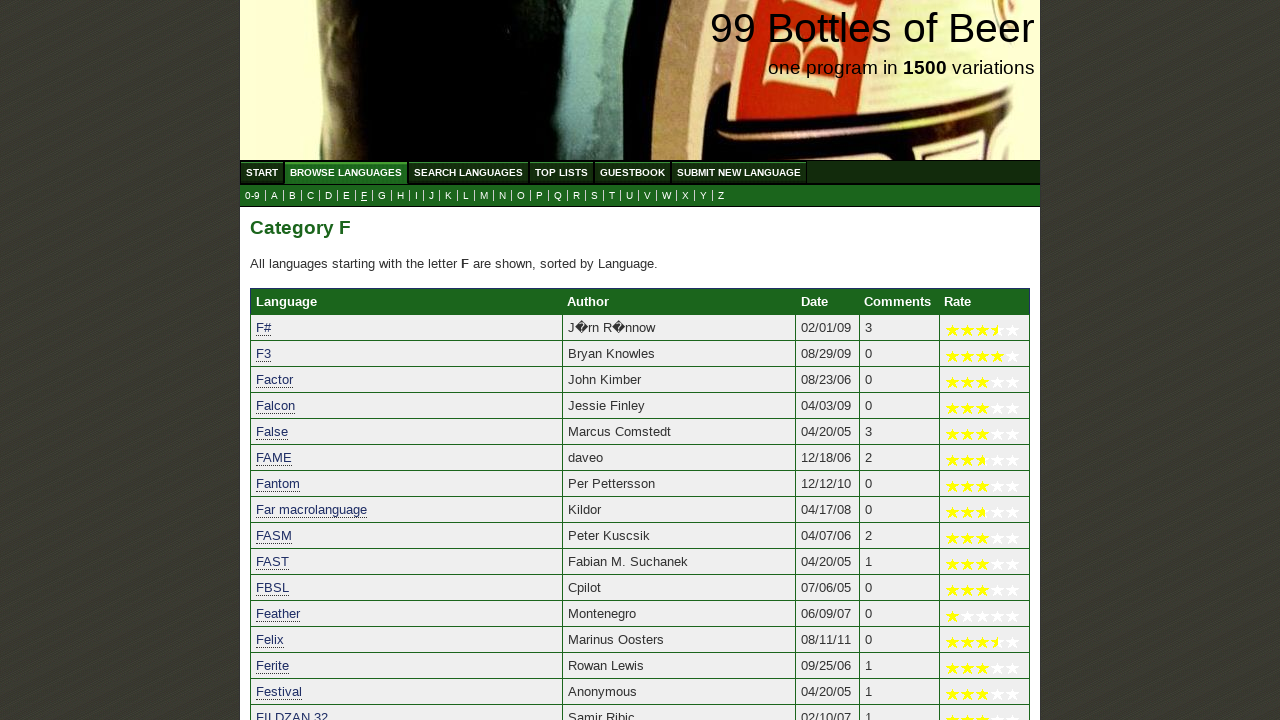

Verified 'FAST' starts with 'F'
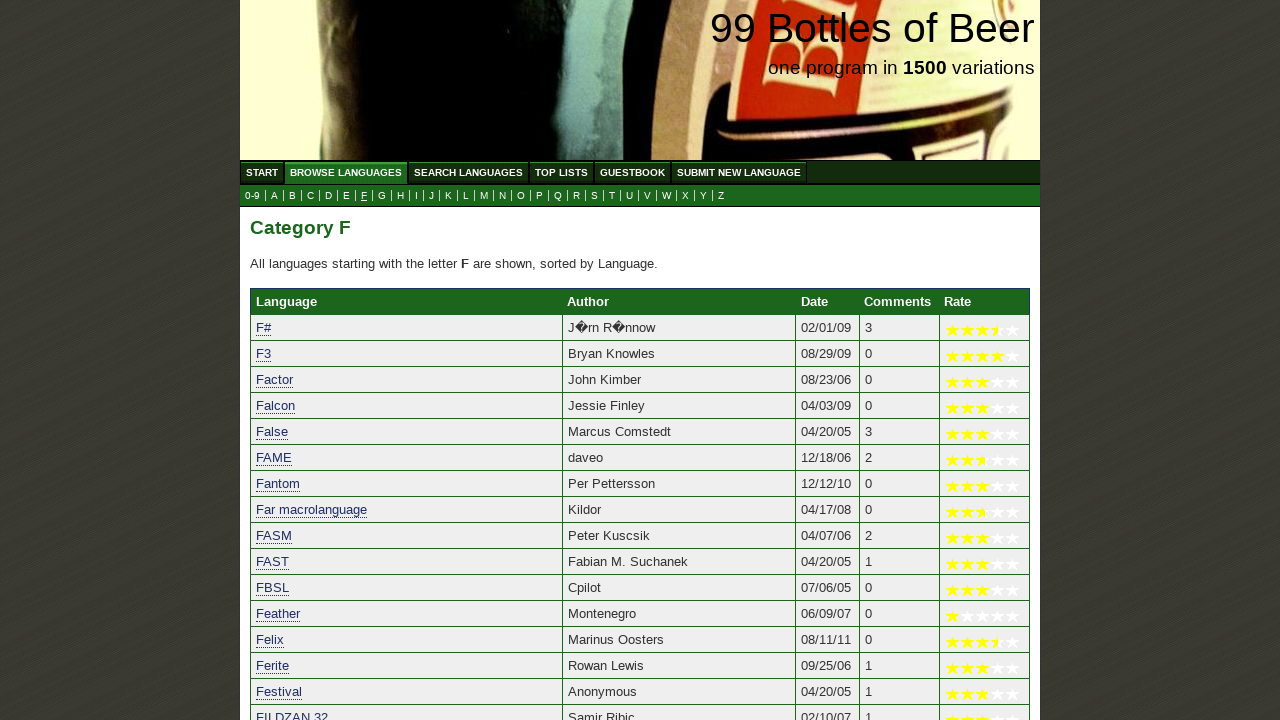

Verified 'FBSL' starts with 'F'
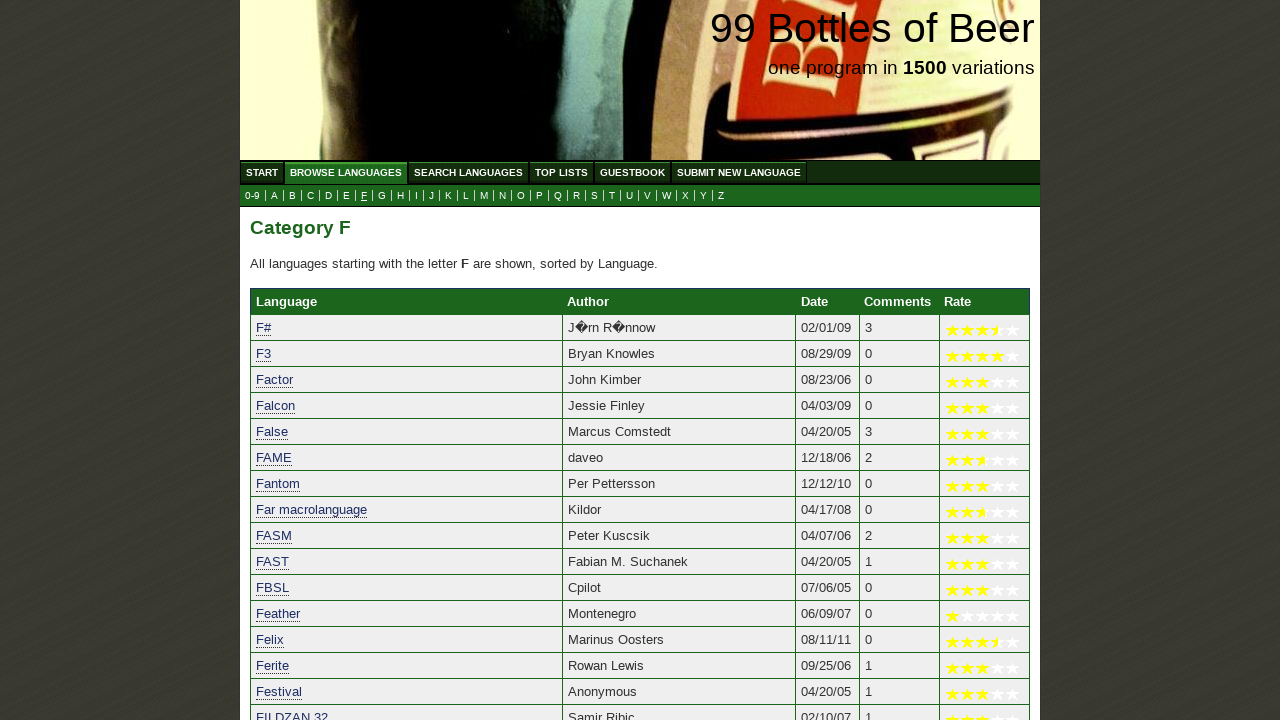

Verified 'Feather' starts with 'F'
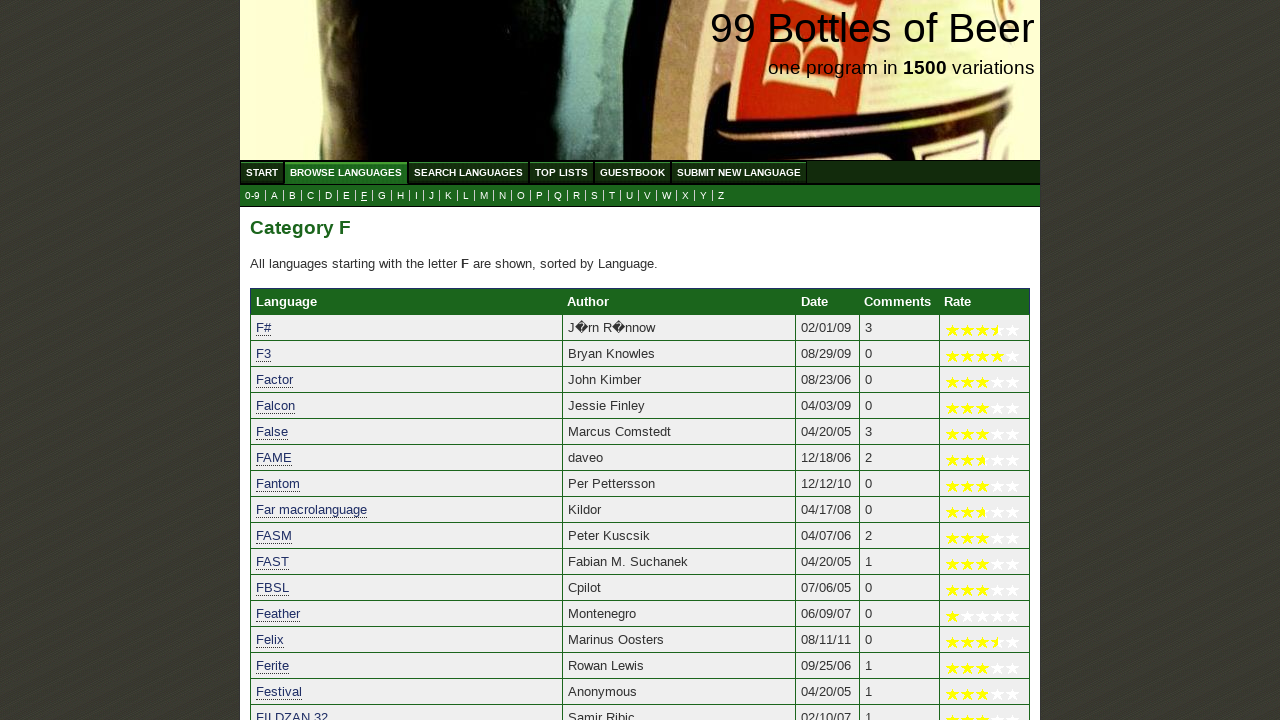

Verified 'Felix' starts with 'F'
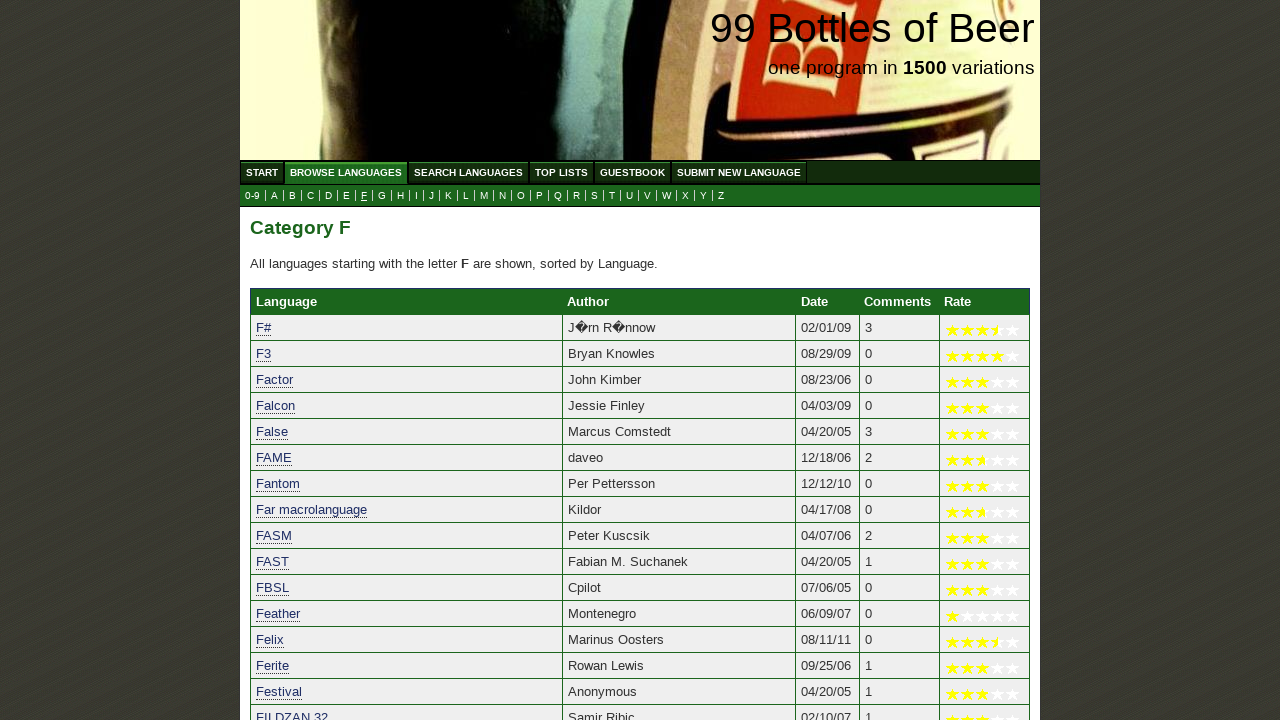

Verified 'Ferite' starts with 'F'
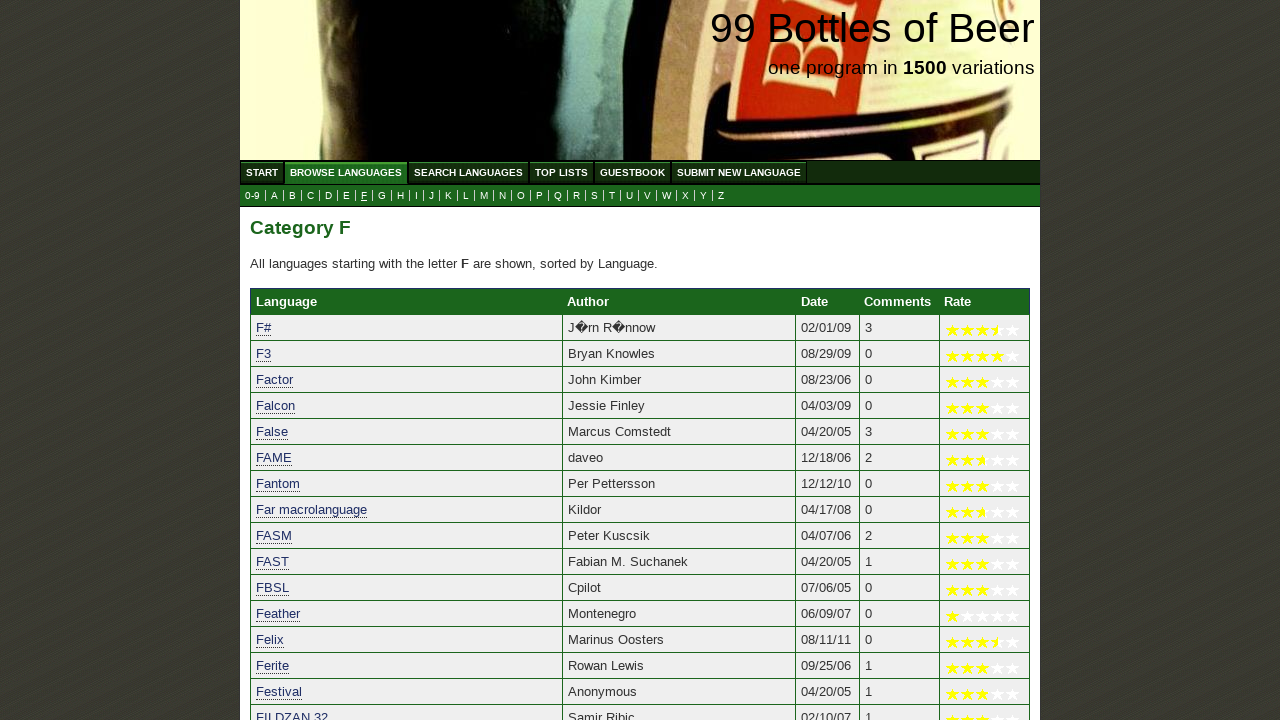

Verified 'Festival' starts with 'F'
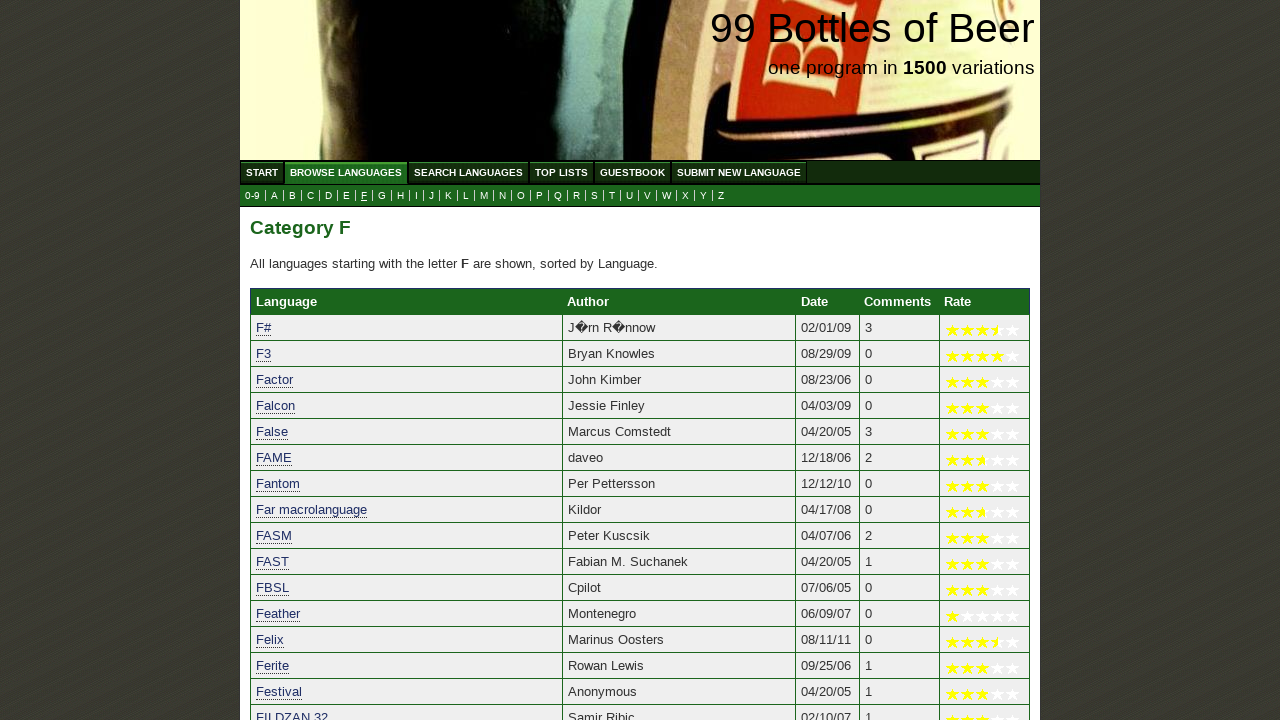

Verified 'FILDZAN 32' starts with 'F'
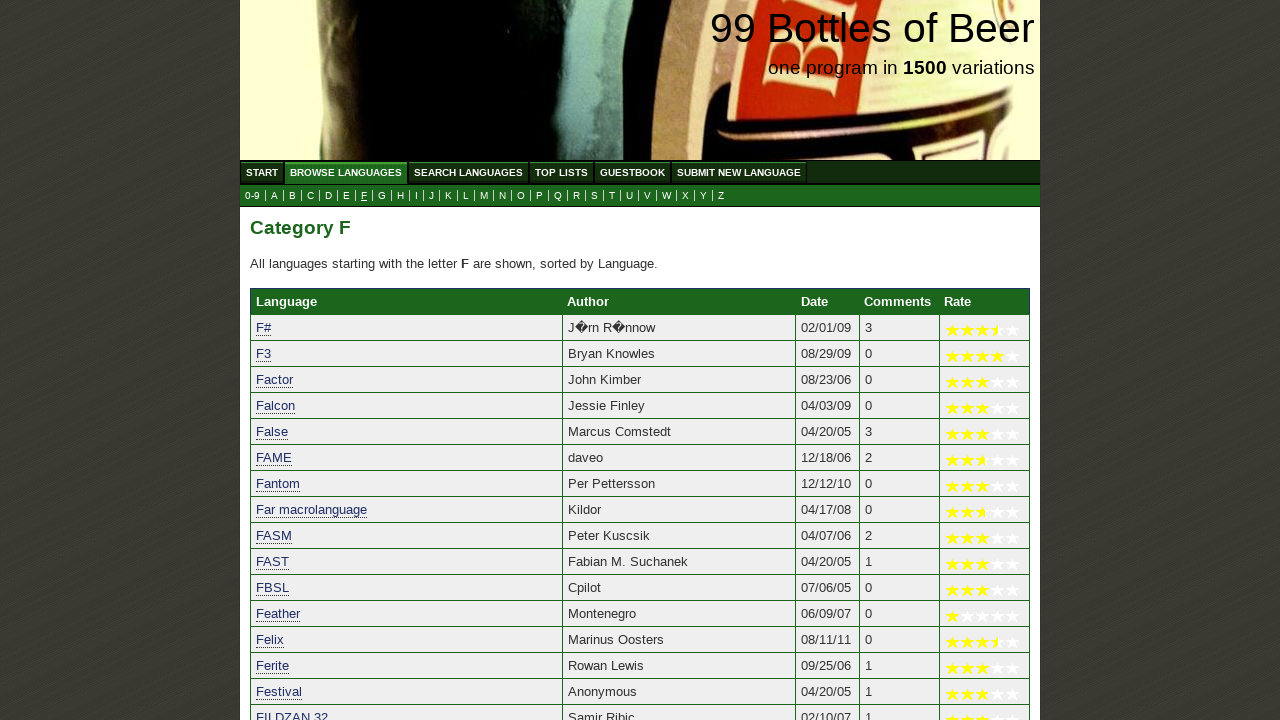

Verified 'FileMaker Pro 3.0' starts with 'F'
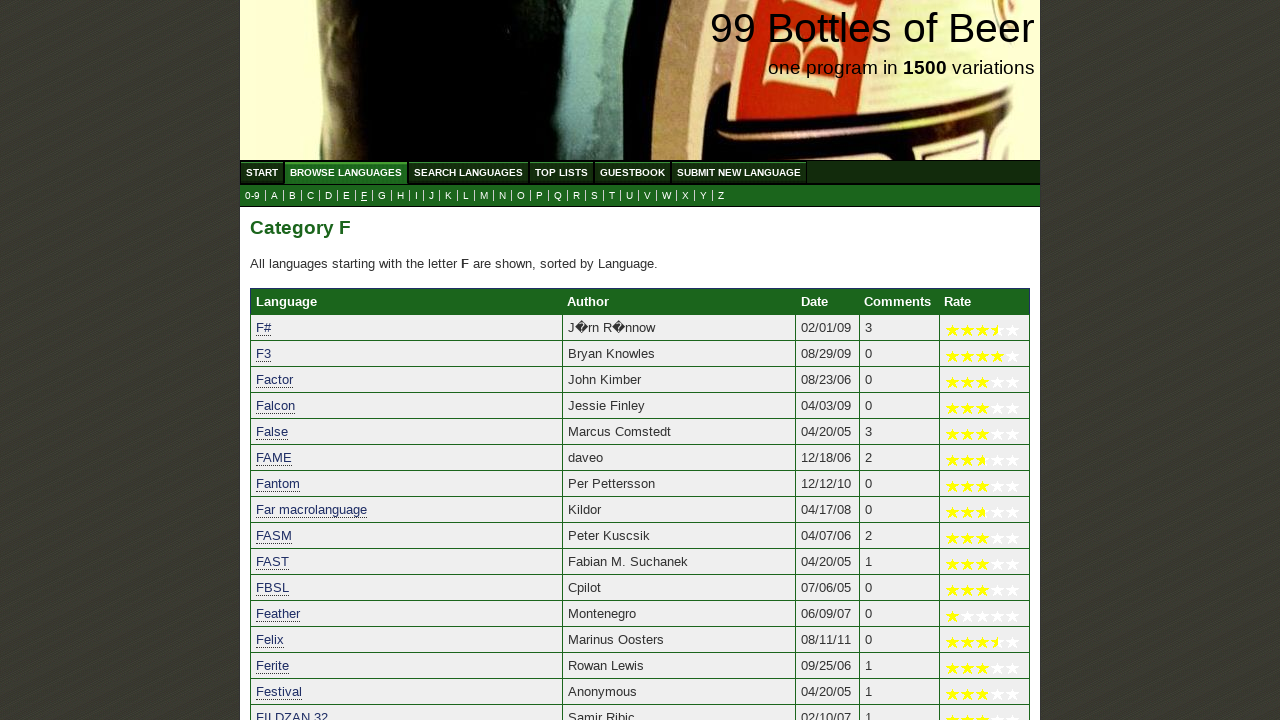

Verified 'Firebird SQL' starts with 'F'
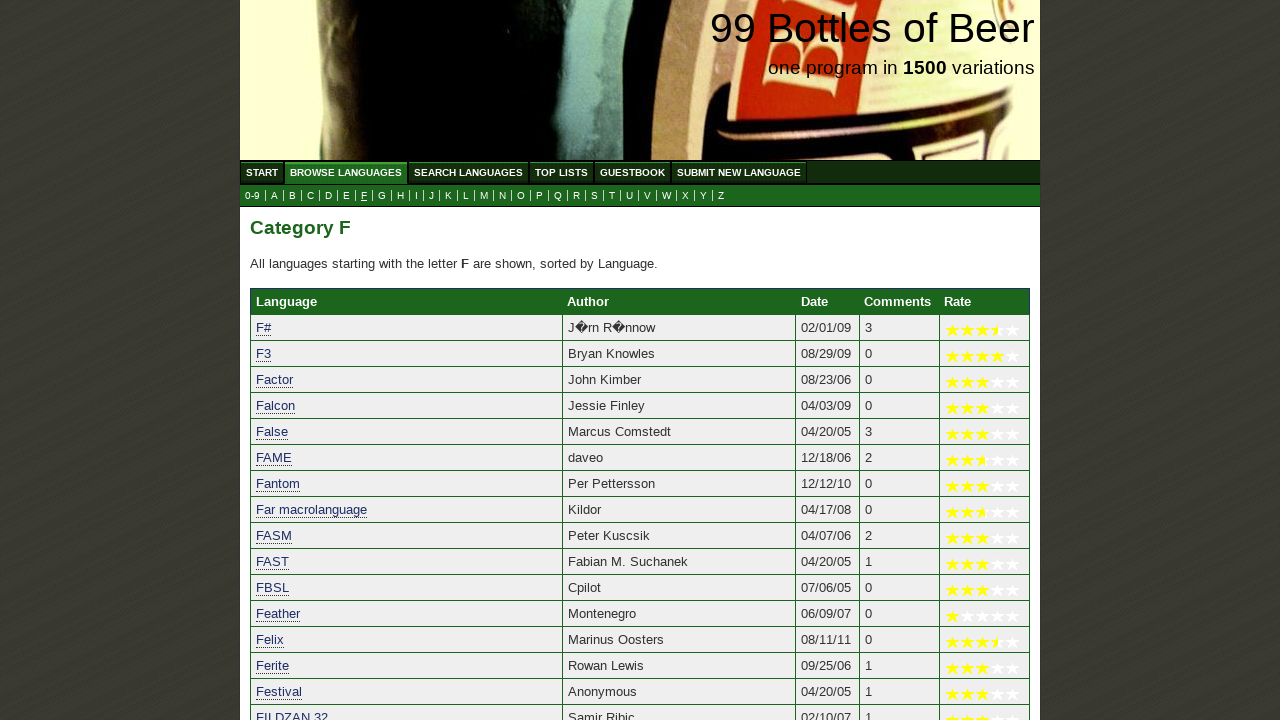

Verified 'FirstBasic' starts with 'F'
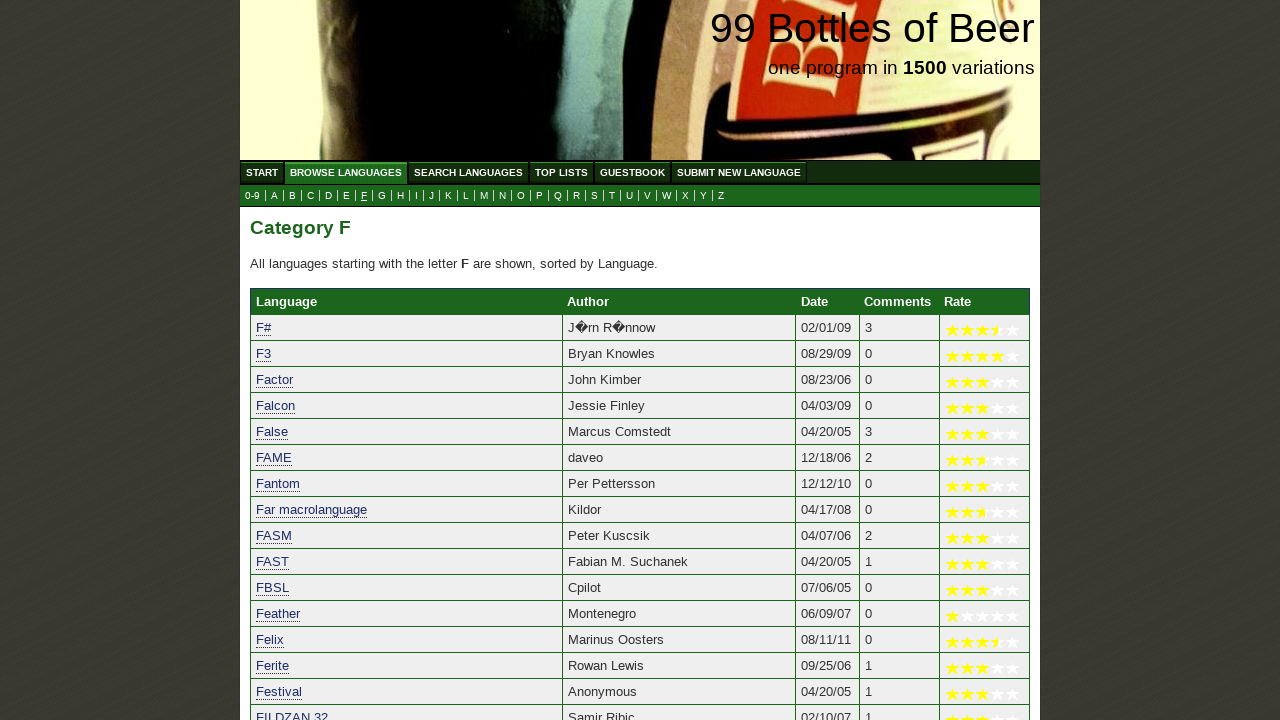

Verified 'Fjoelnir' starts with 'F'
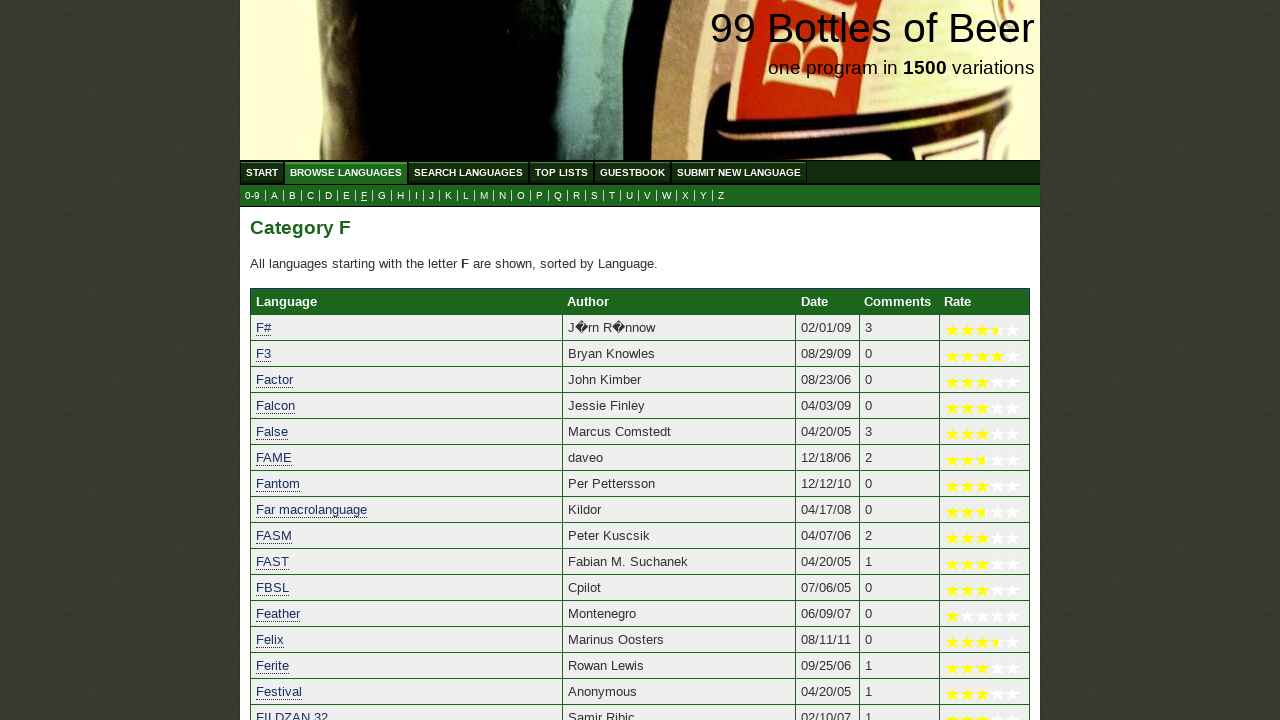

Verified 'FM' starts with 'F'
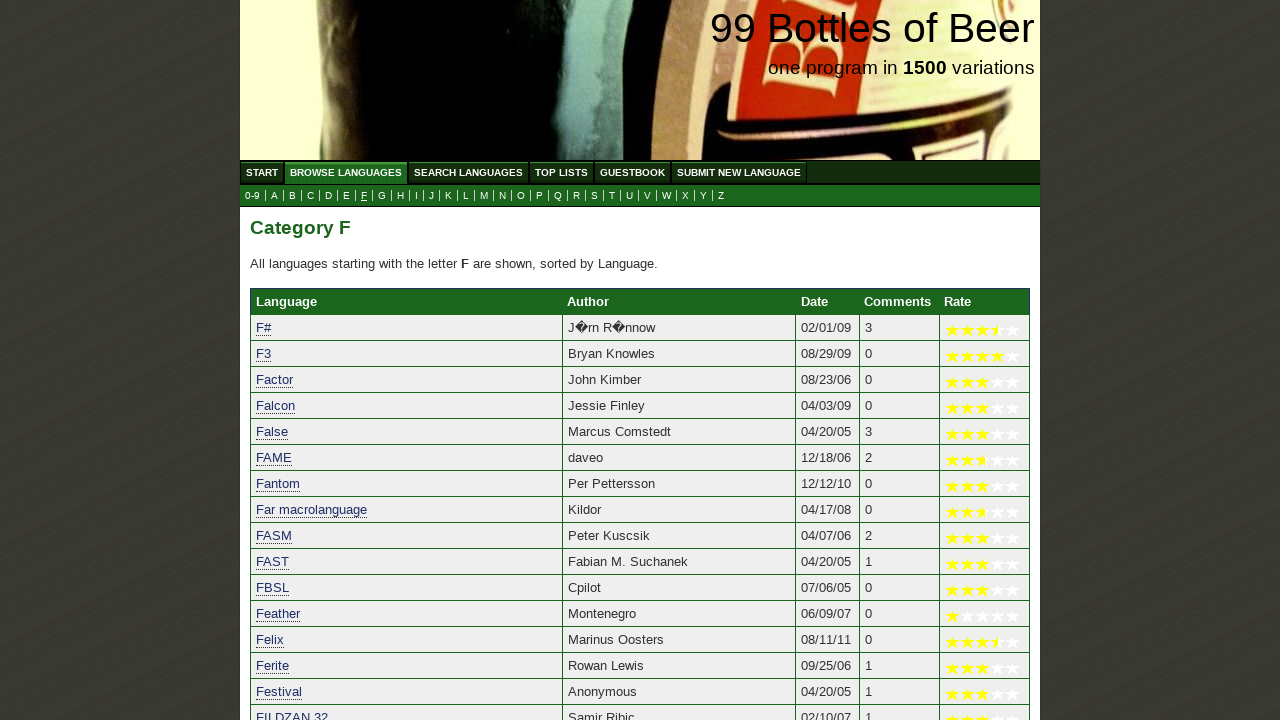

Verified 'Focal' starts with 'F'
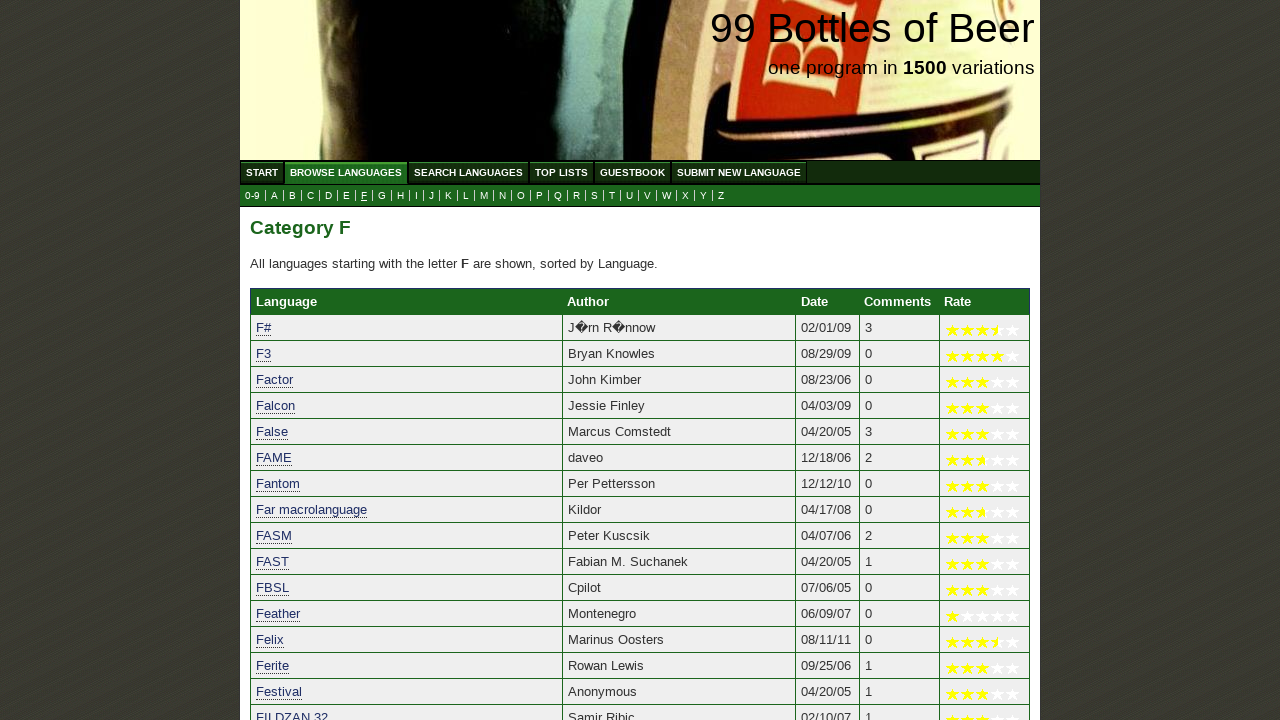

Verified 'Focal-8' starts with 'F'
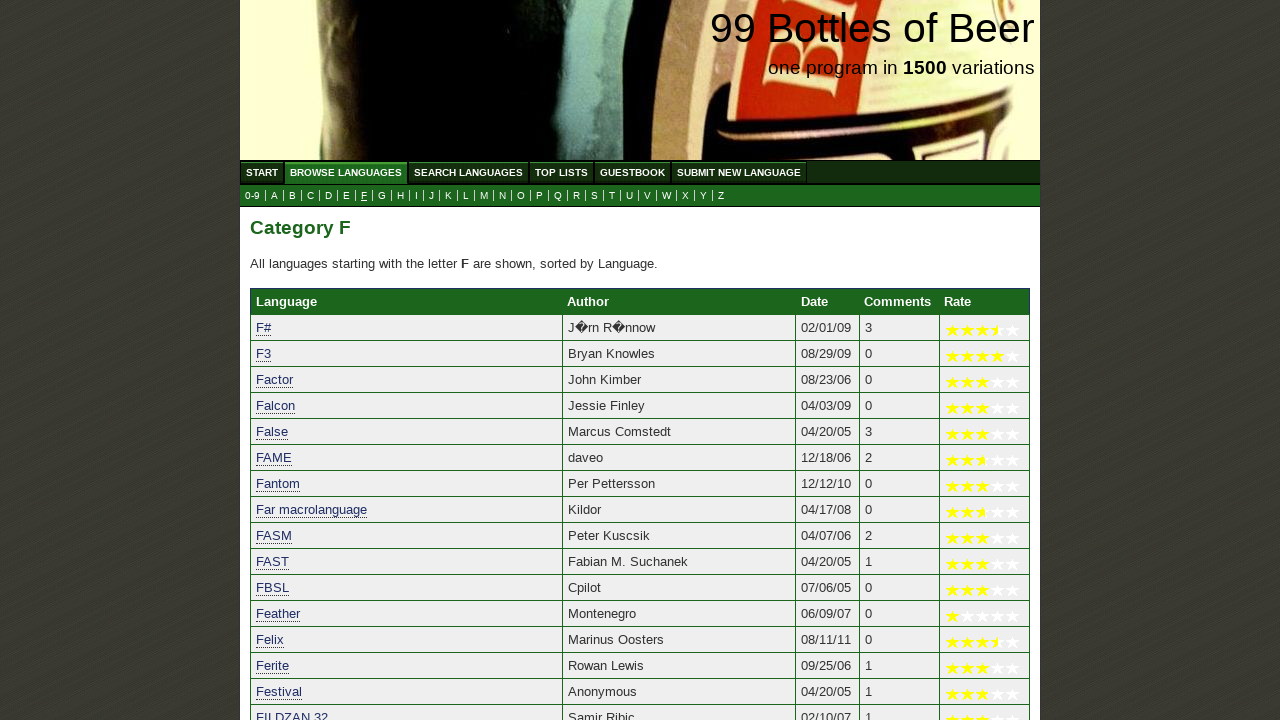

Verified 'Focus' starts with 'F'
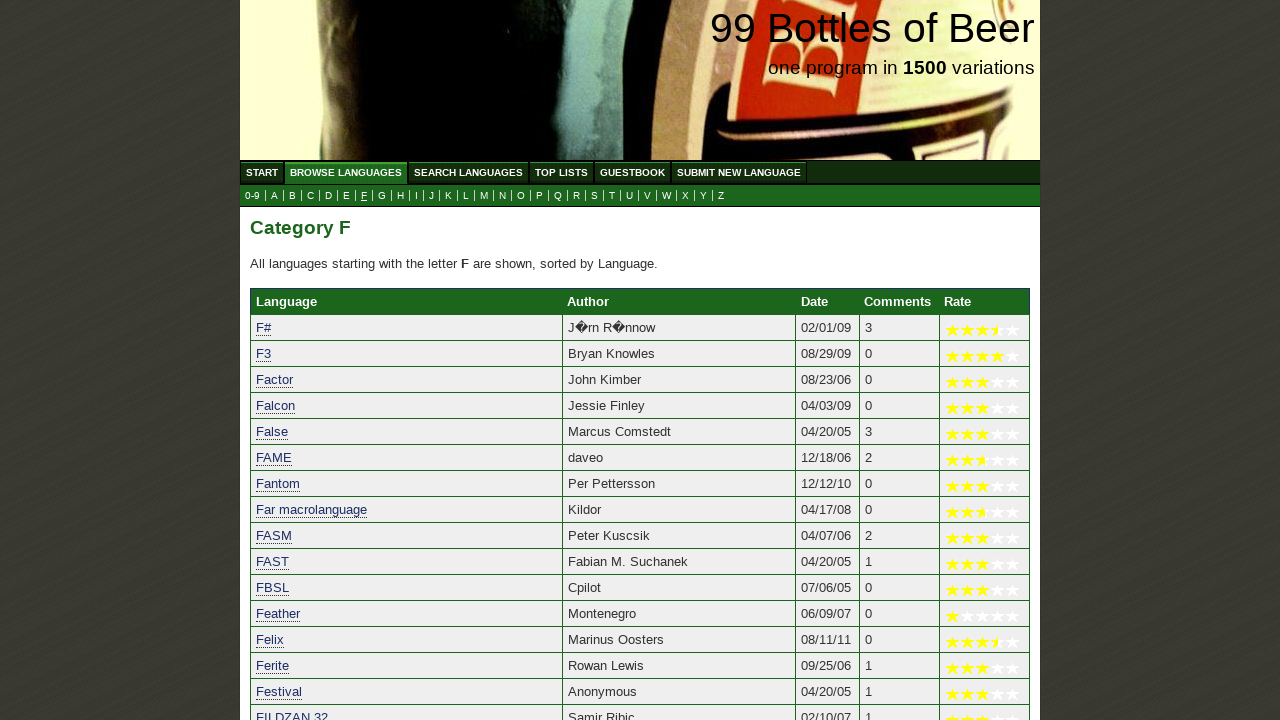

Verified 'Forceshock' starts with 'F'
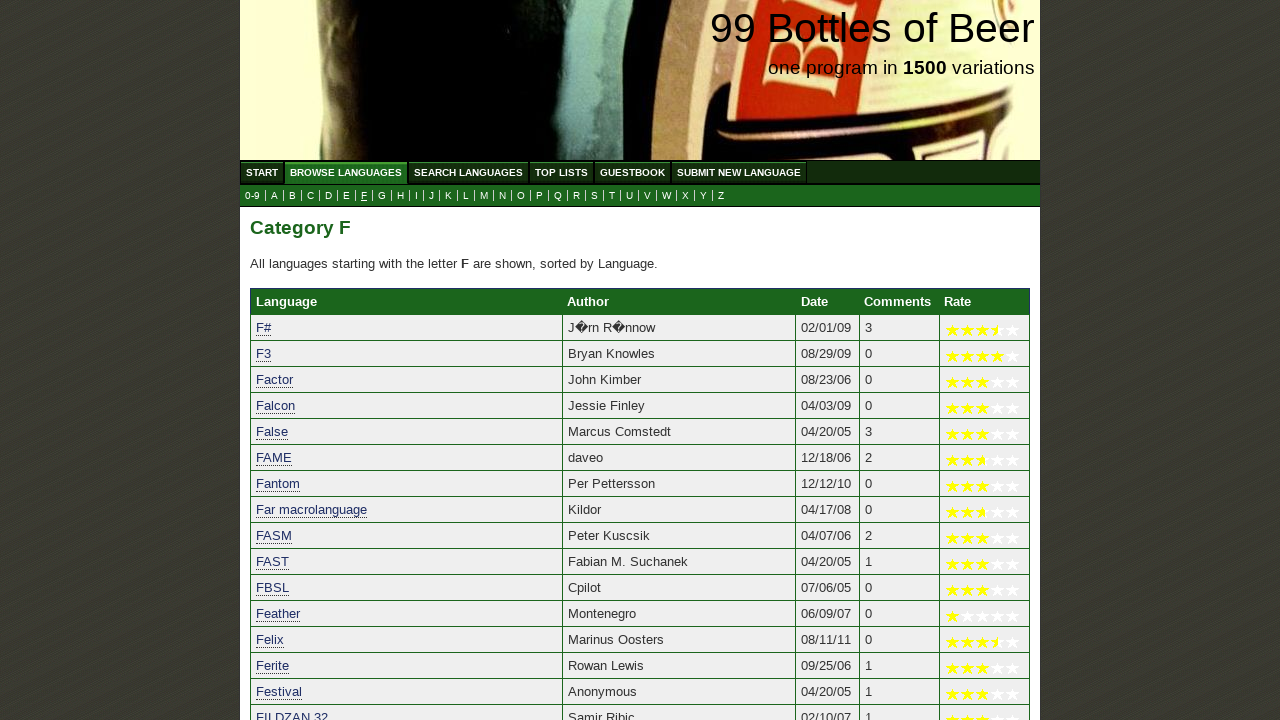

Verified 'Formula Language' starts with 'F'
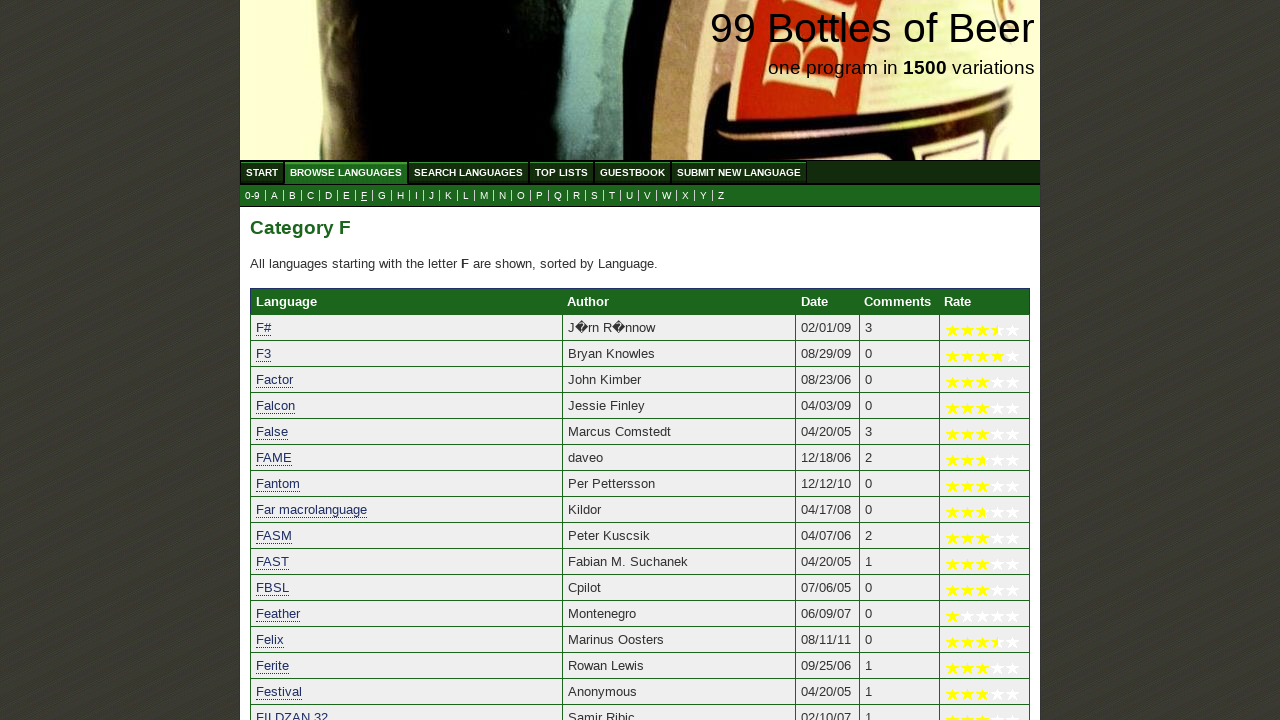

Verified 'FormulaOne (F1)' starts with 'F'
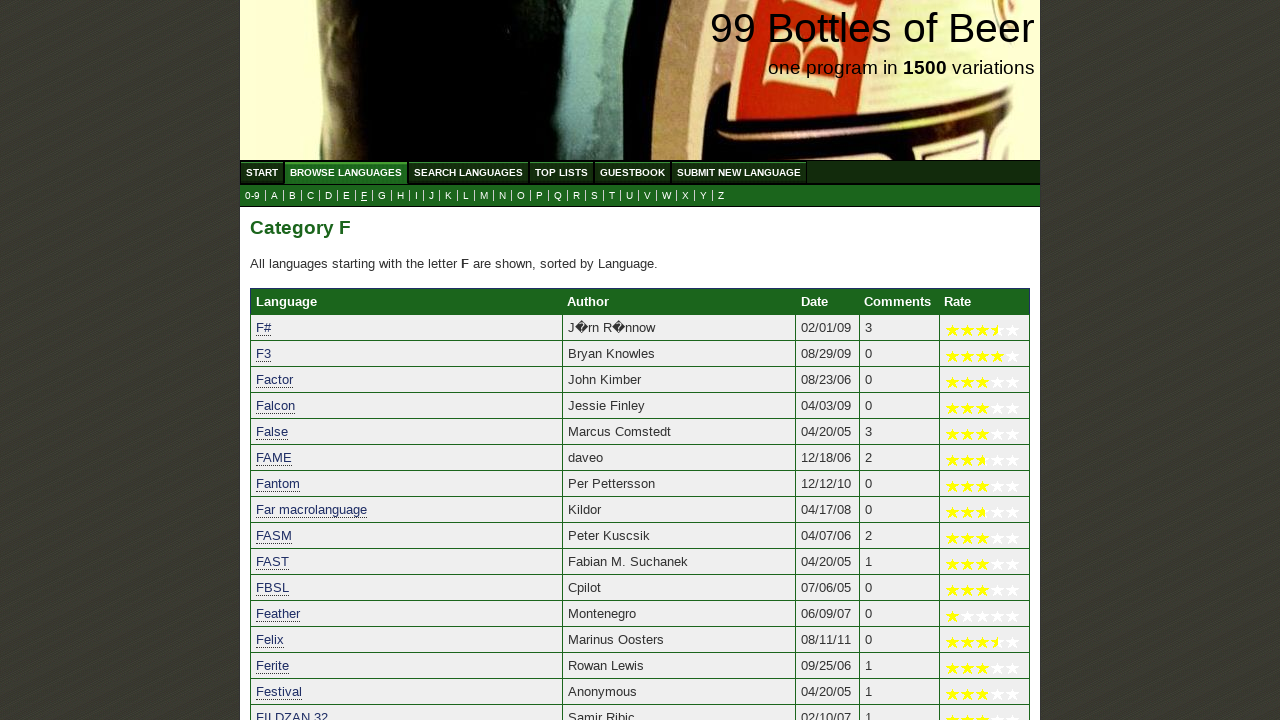

Verified 'Forte TOOL' starts with 'F'
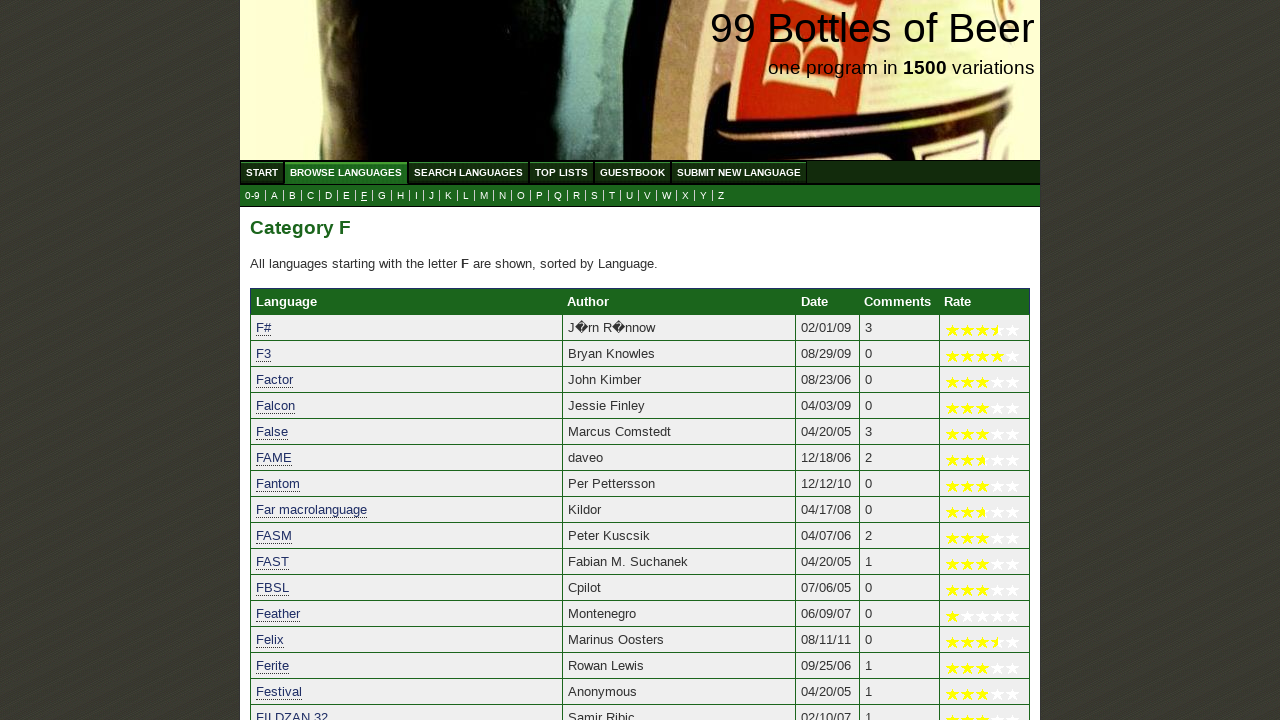

Verified 'Forth' starts with 'F'
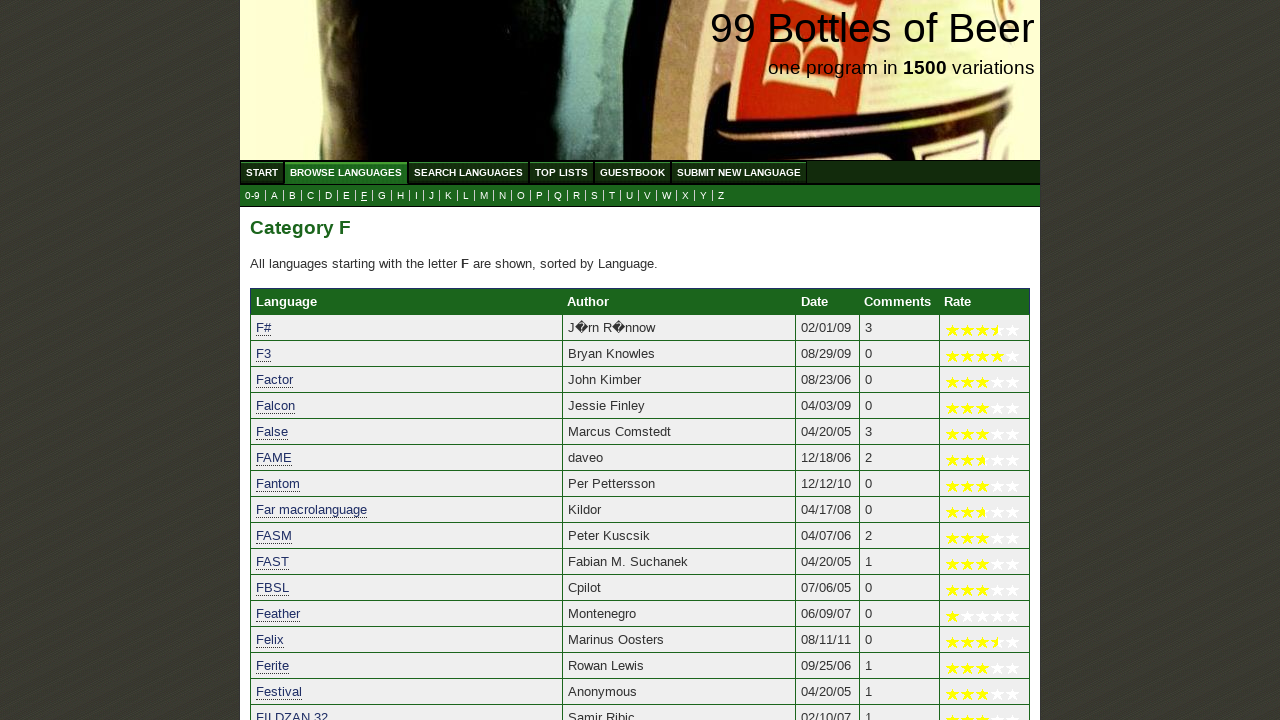

Verified 'Fortran' starts with 'F'
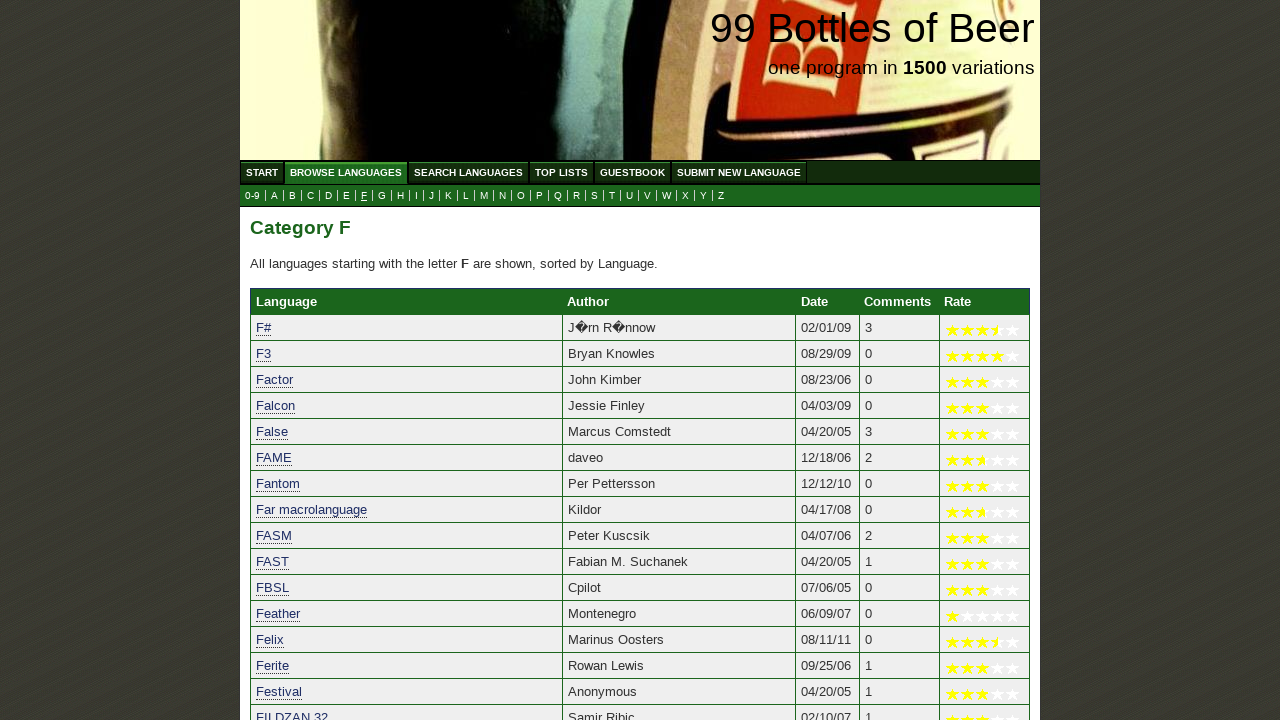

Verified 'FORTRAN 77' starts with 'F'
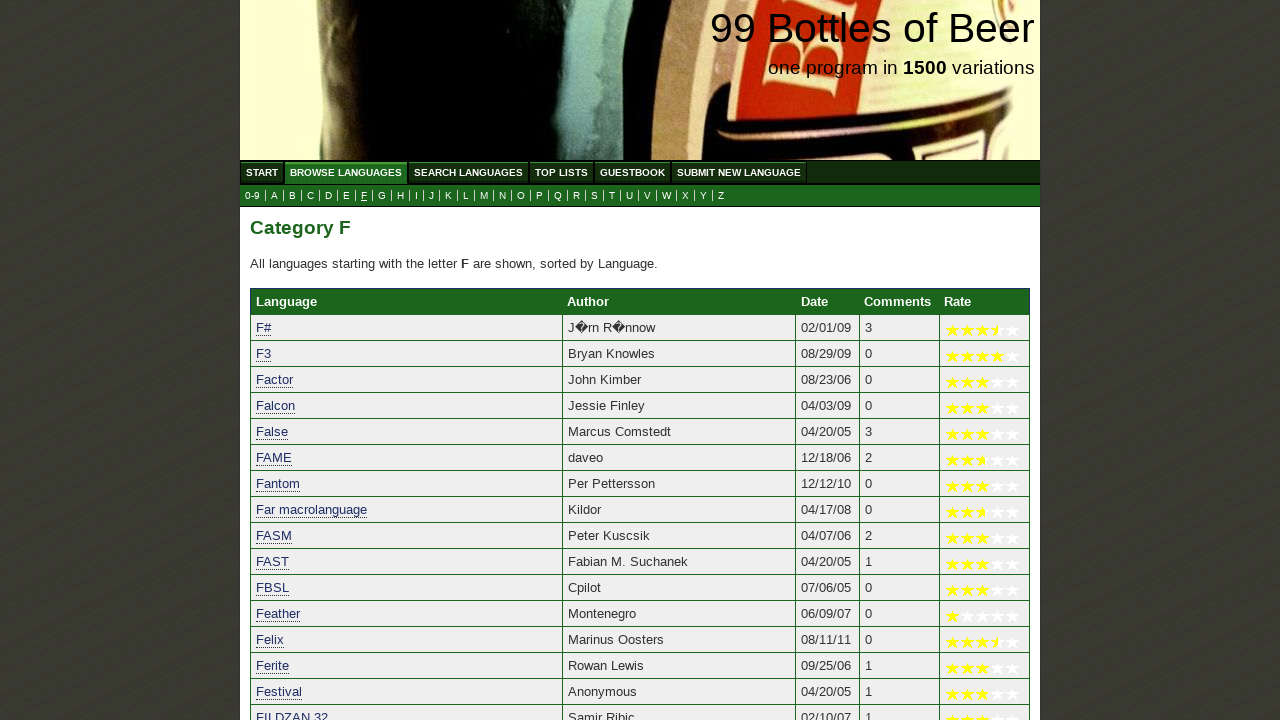

Verified 'Fortran 90' starts with 'F'
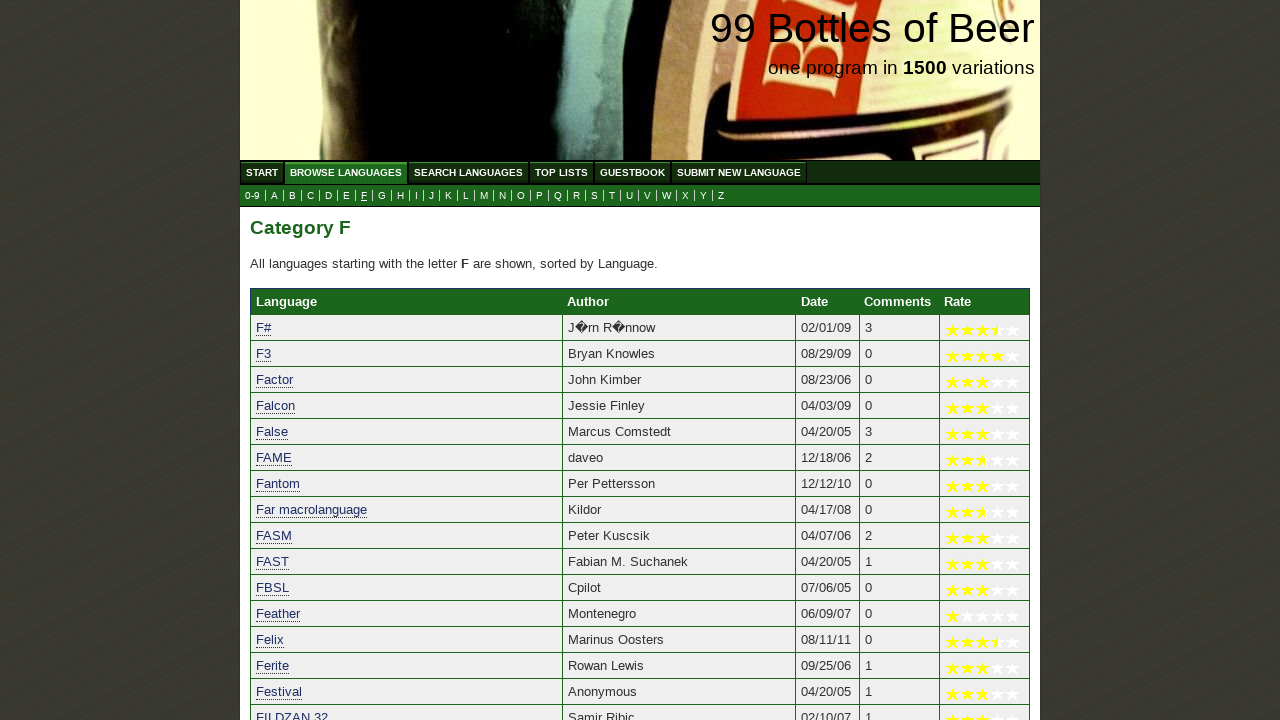

Verified 'FORTRAN IV' starts with 'F'
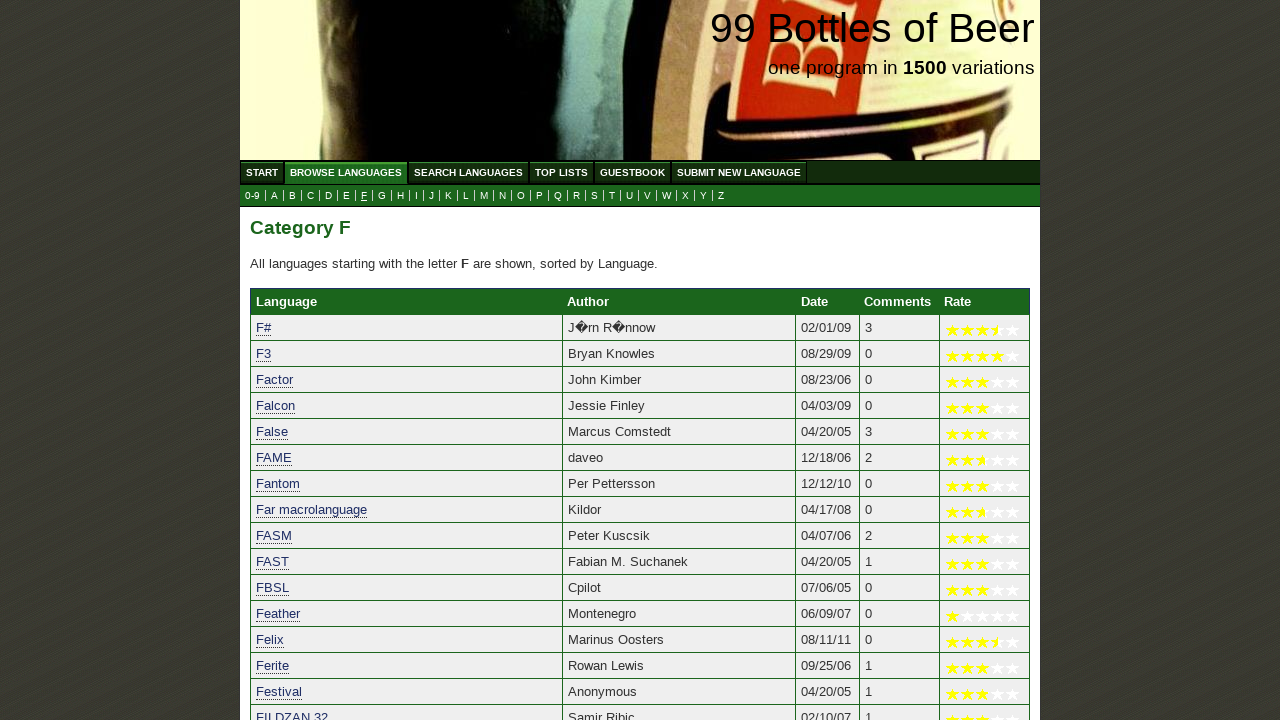

Verified 'FORTRAN-II' starts with 'F'
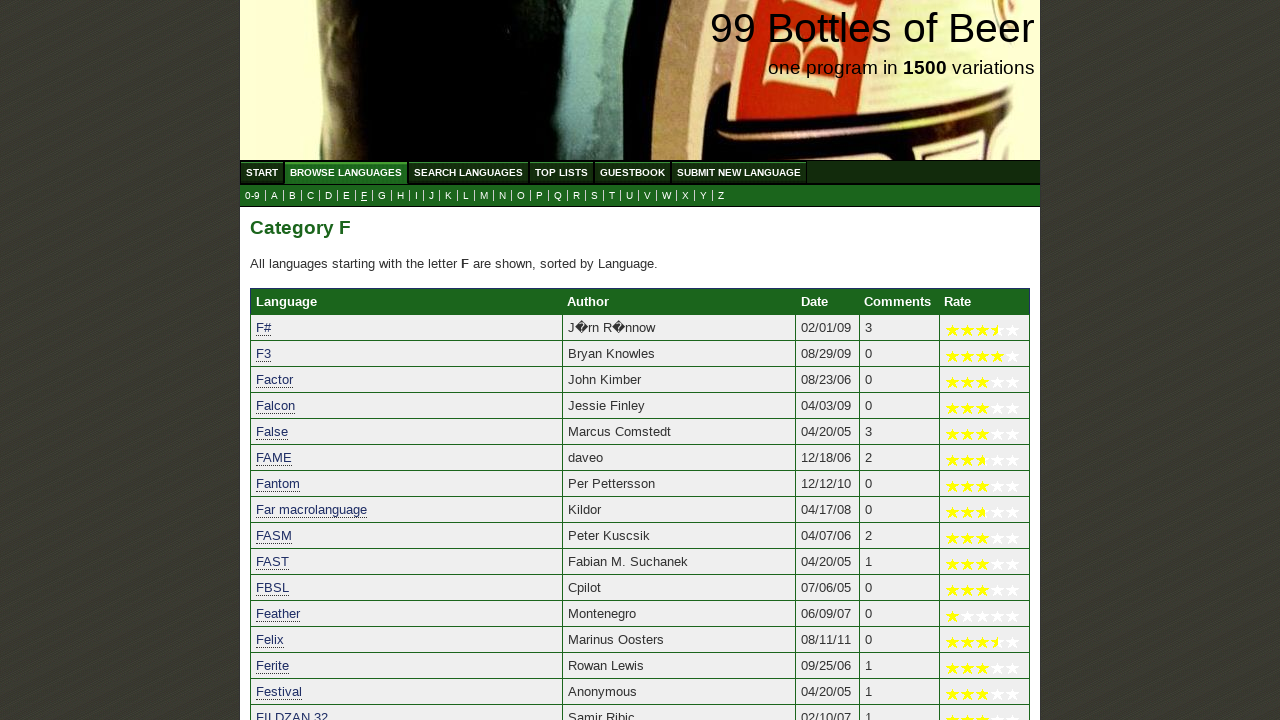

Verified 'FORTRAN-IV' starts with 'F'
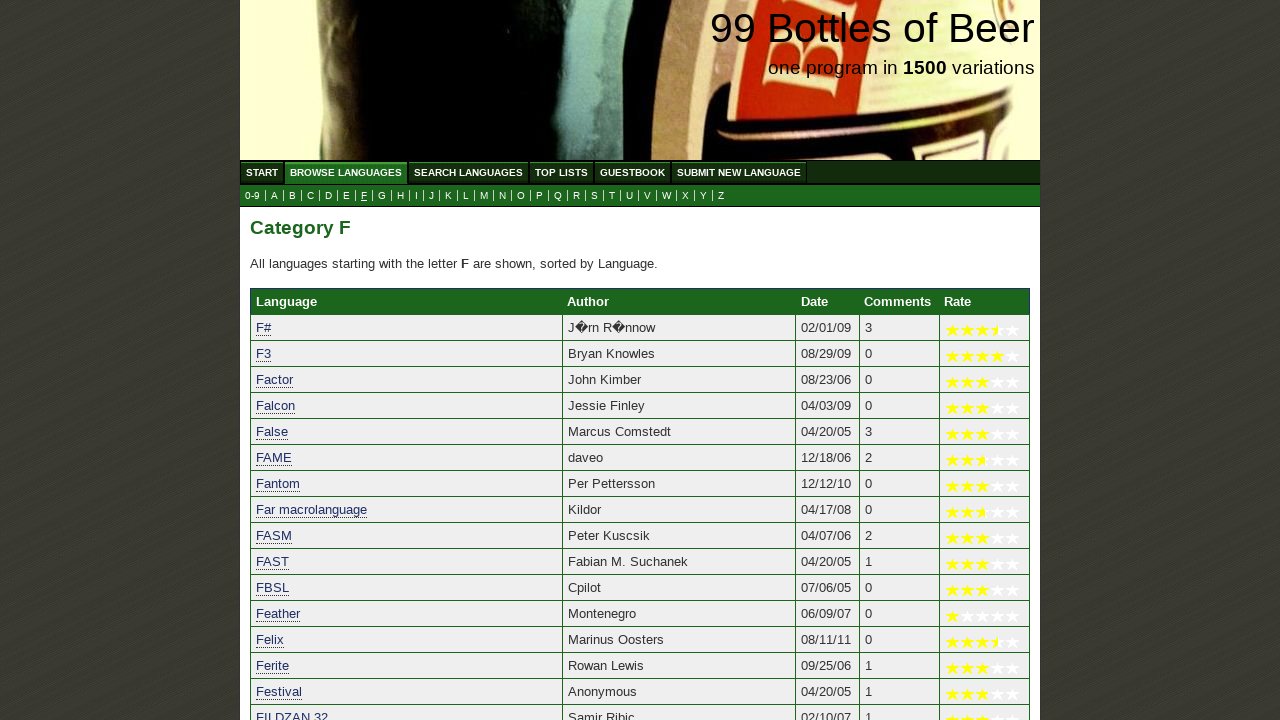

Verified 'Fortress' starts with 'F'
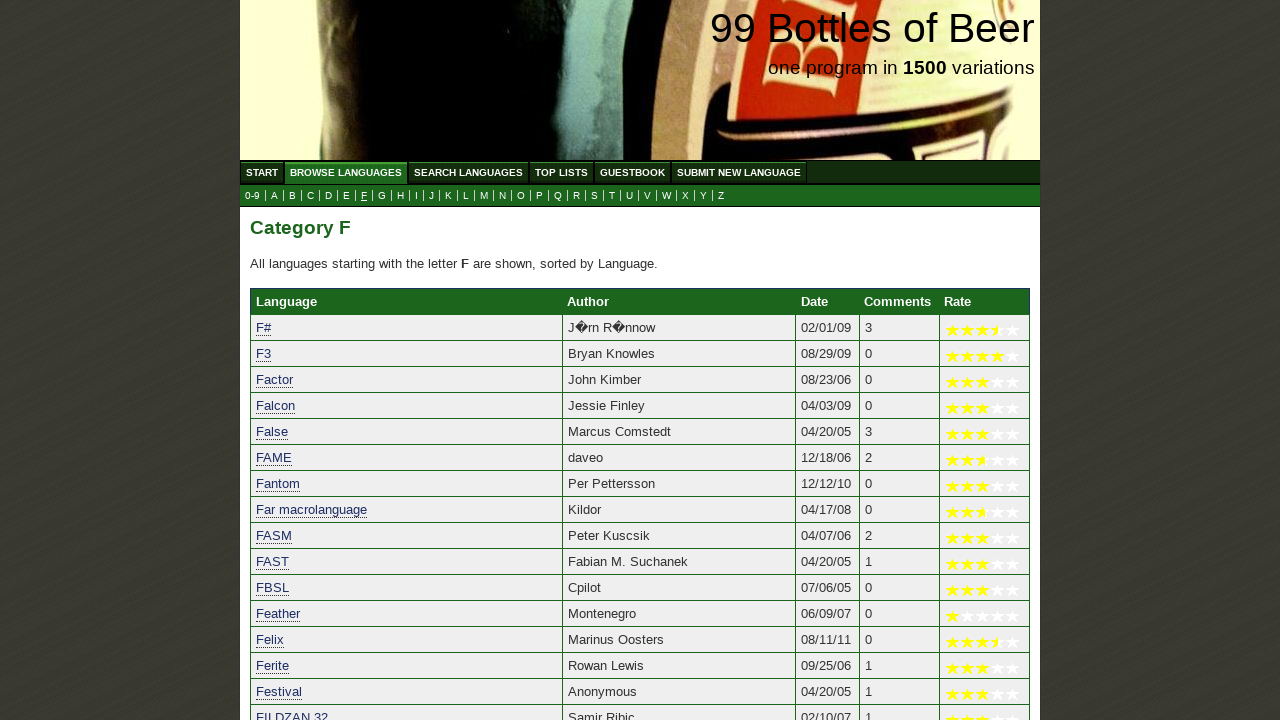

Verified 'FoxPro' starts with 'F'
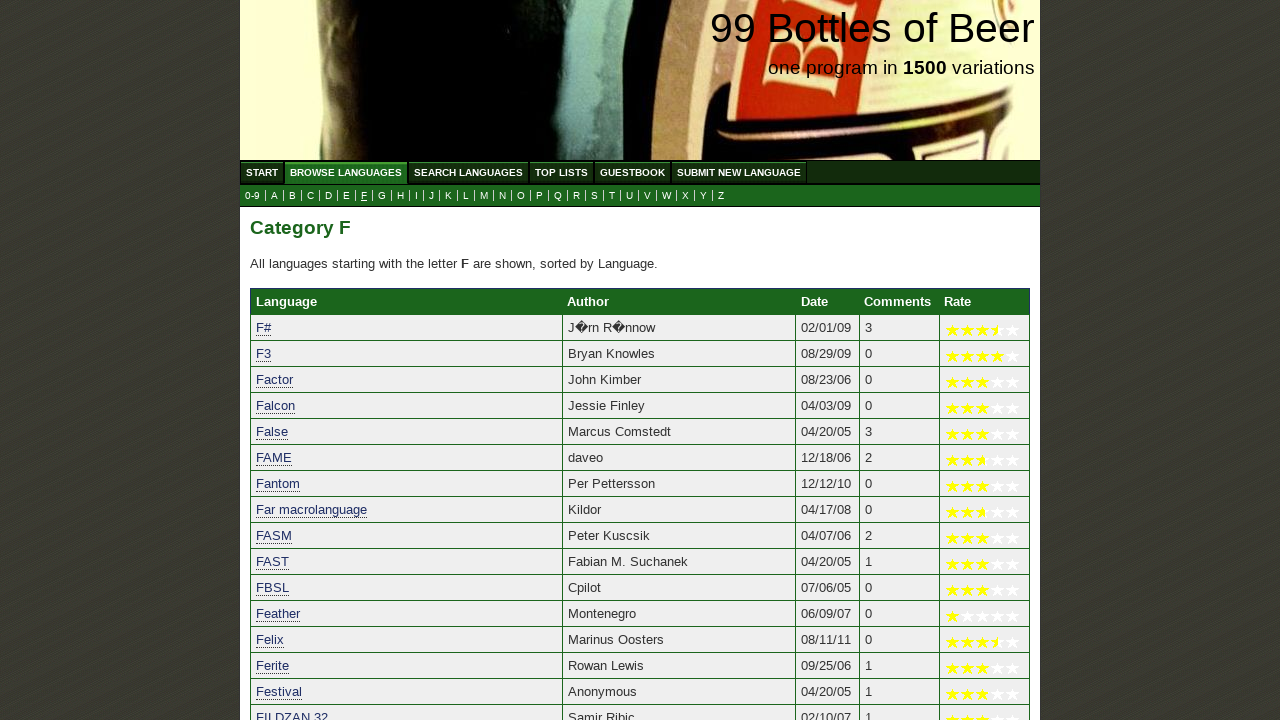

Verified 'FranzBasic' starts with 'F'
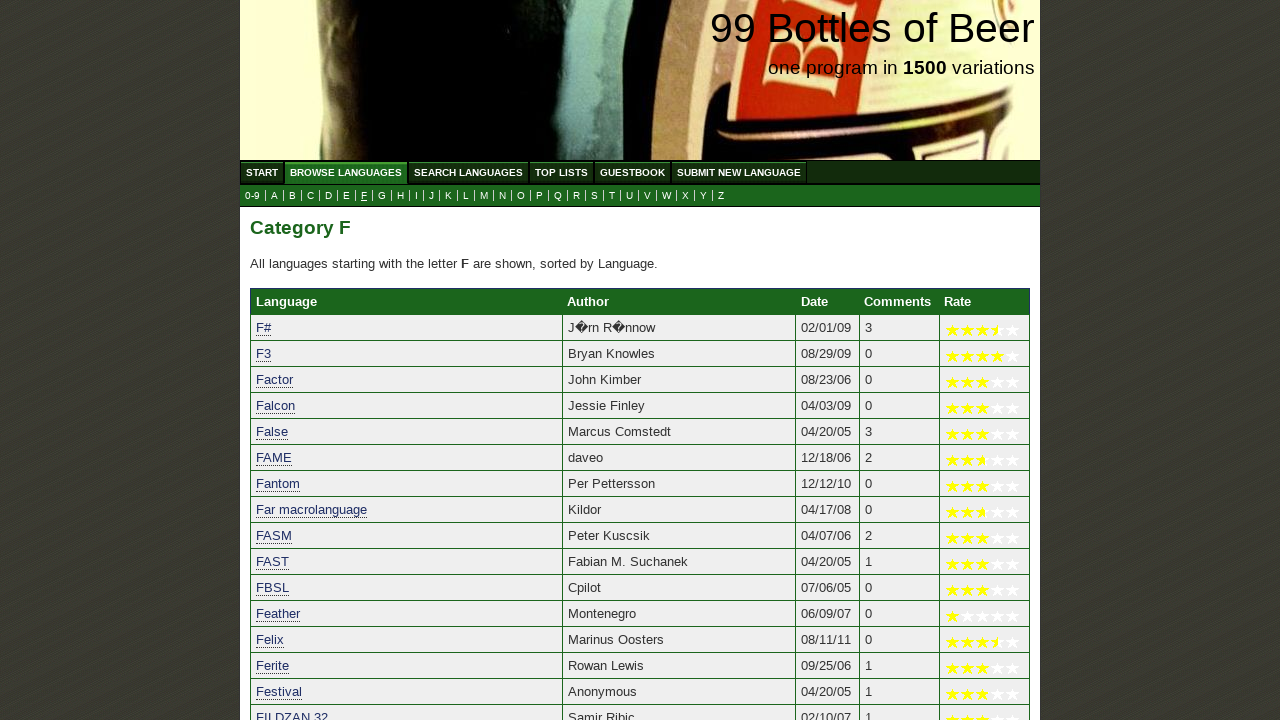

Verified 'Free Pascal' starts with 'F'
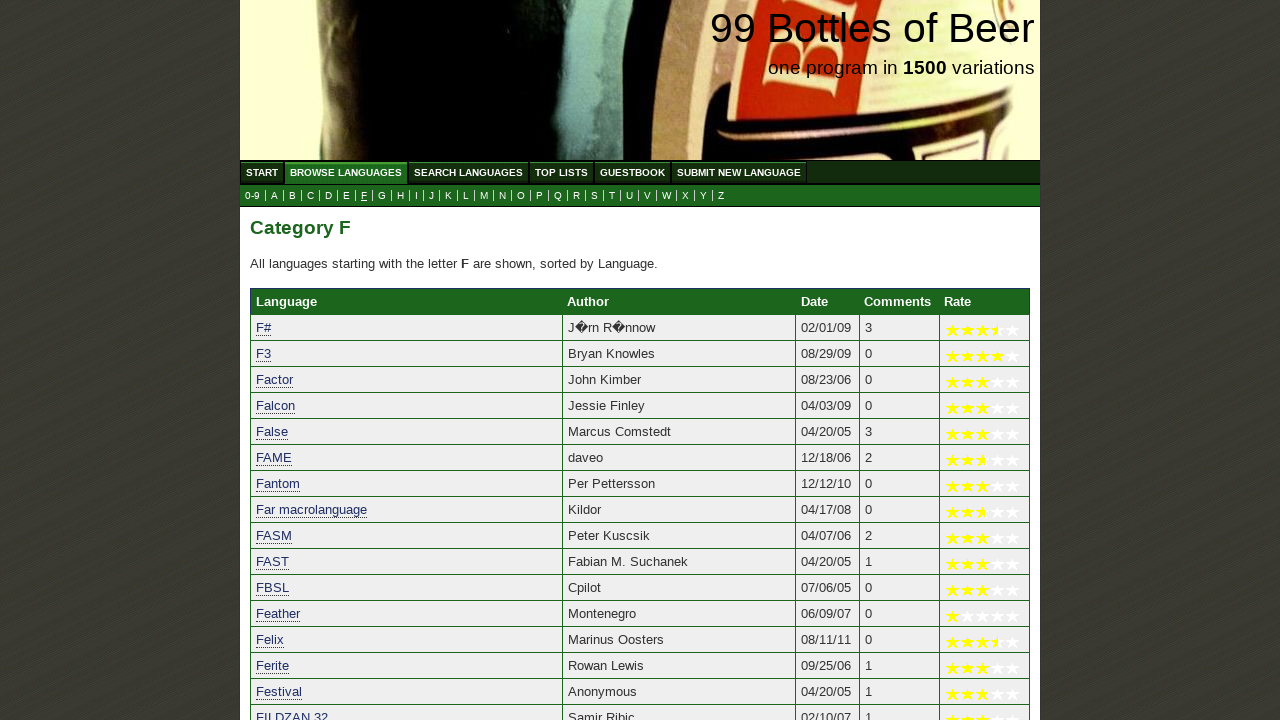

Verified 'FreeBASIC' starts with 'F'
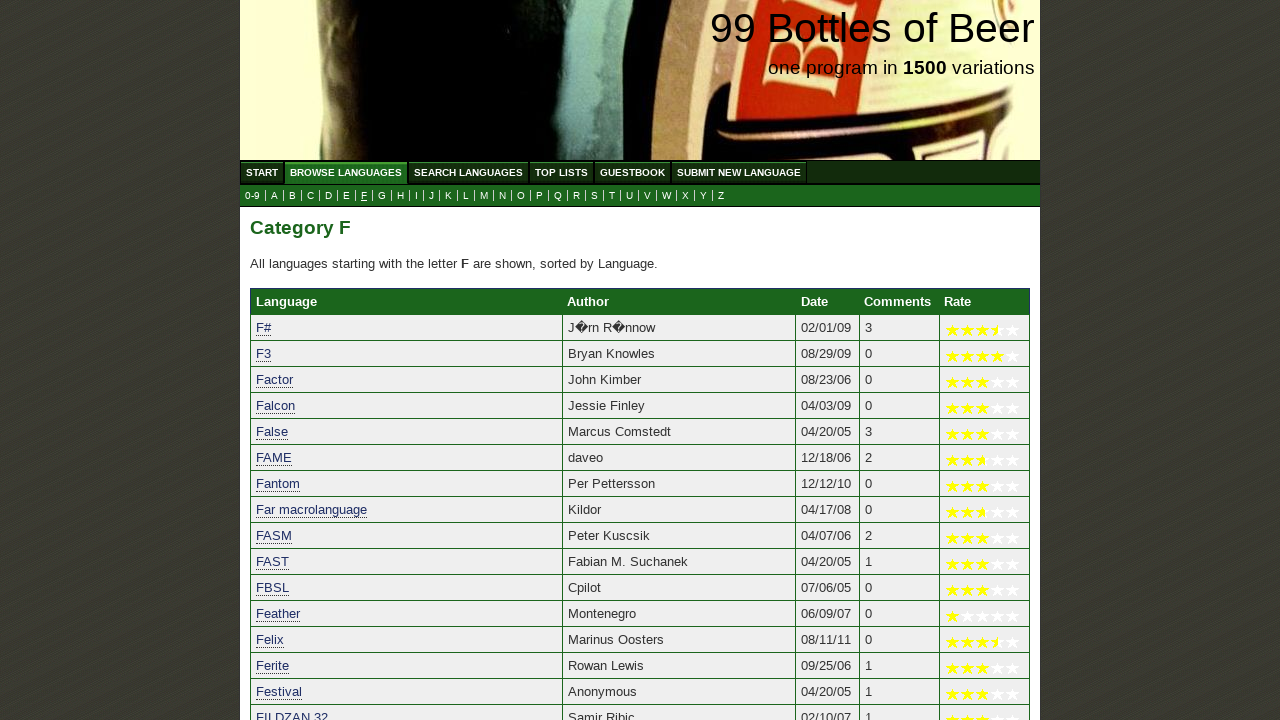

Verified 'FreeMarker Template Language' starts with 'F'
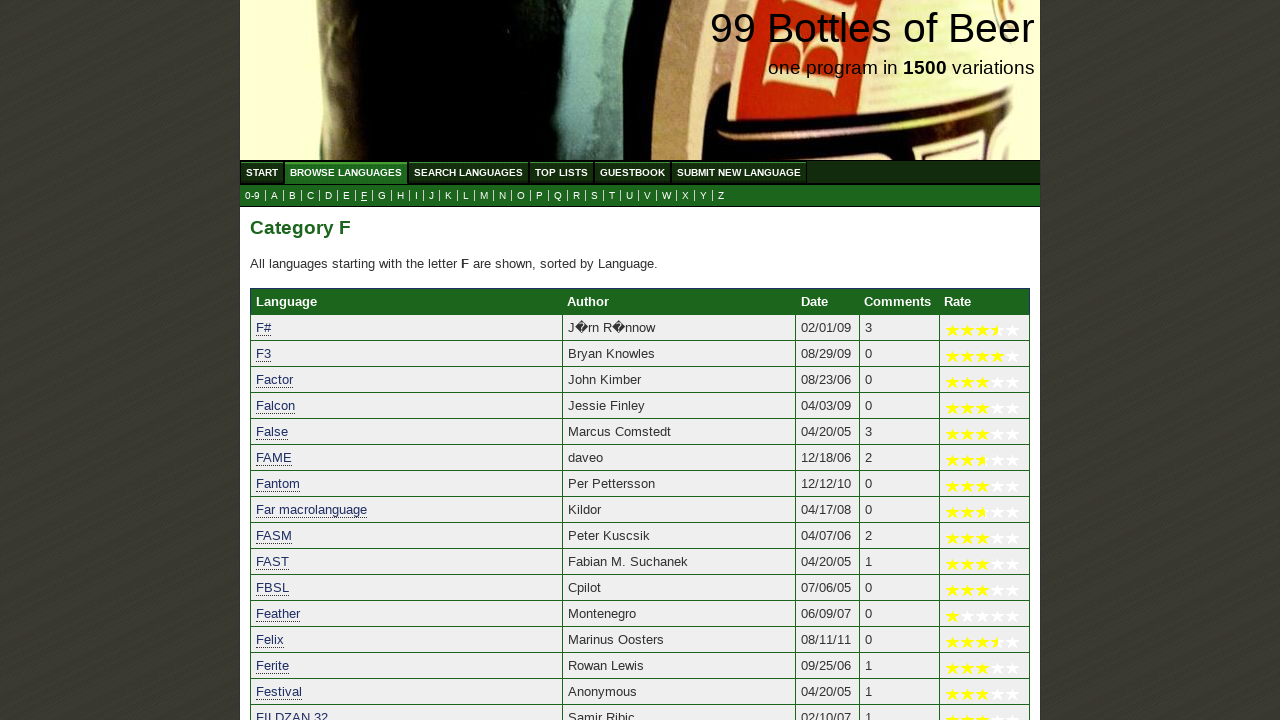

Verified 'Fril' starts with 'F'
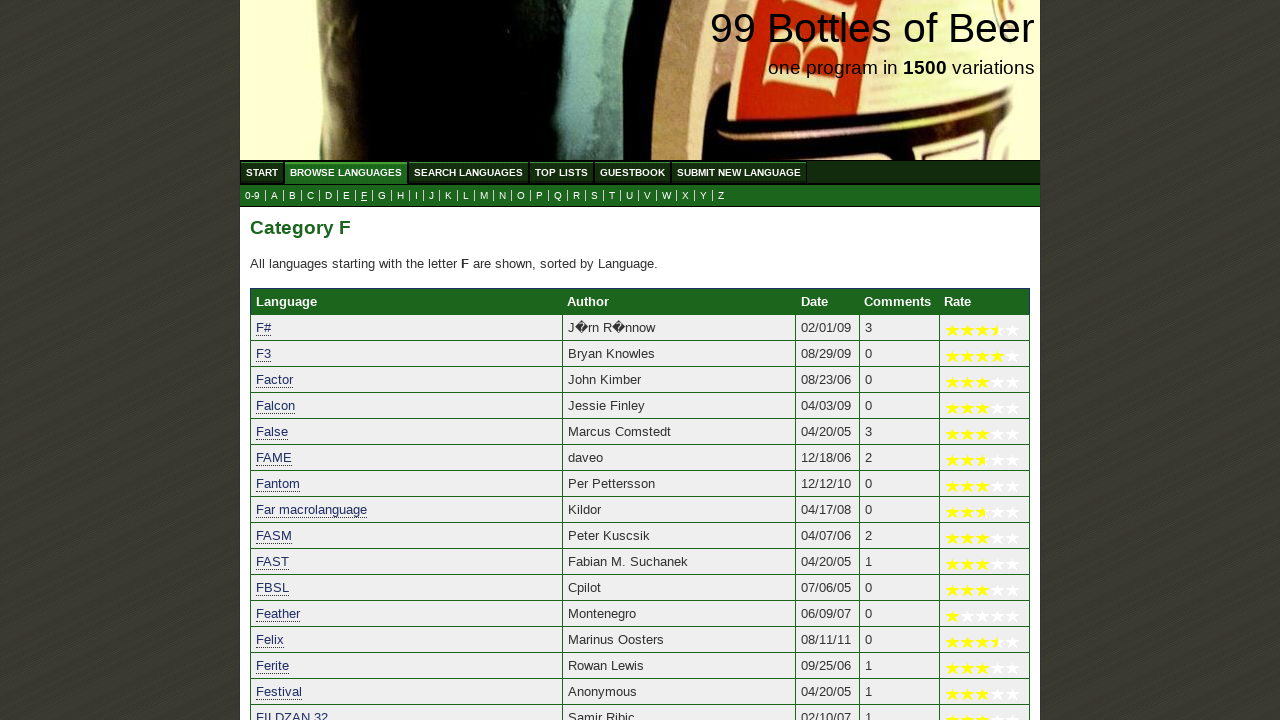

Verified 'Frink' starts with 'F'
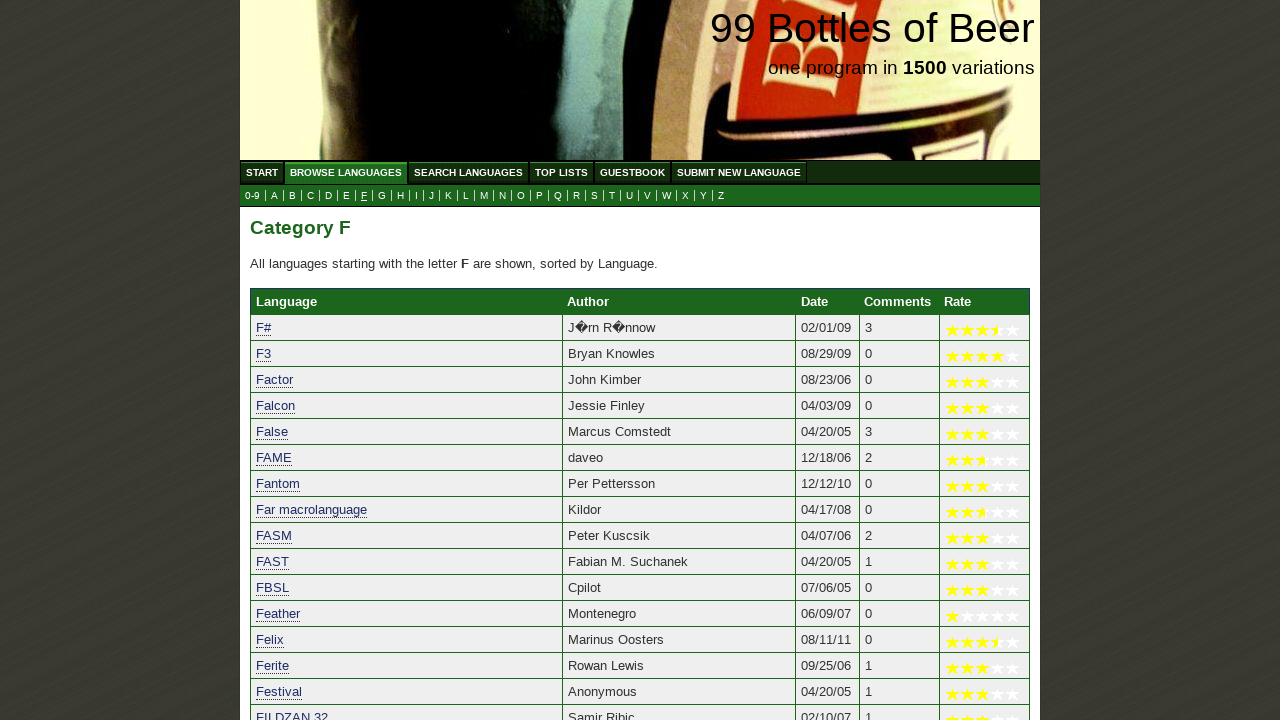

Verified 'Fromage' starts with 'F'
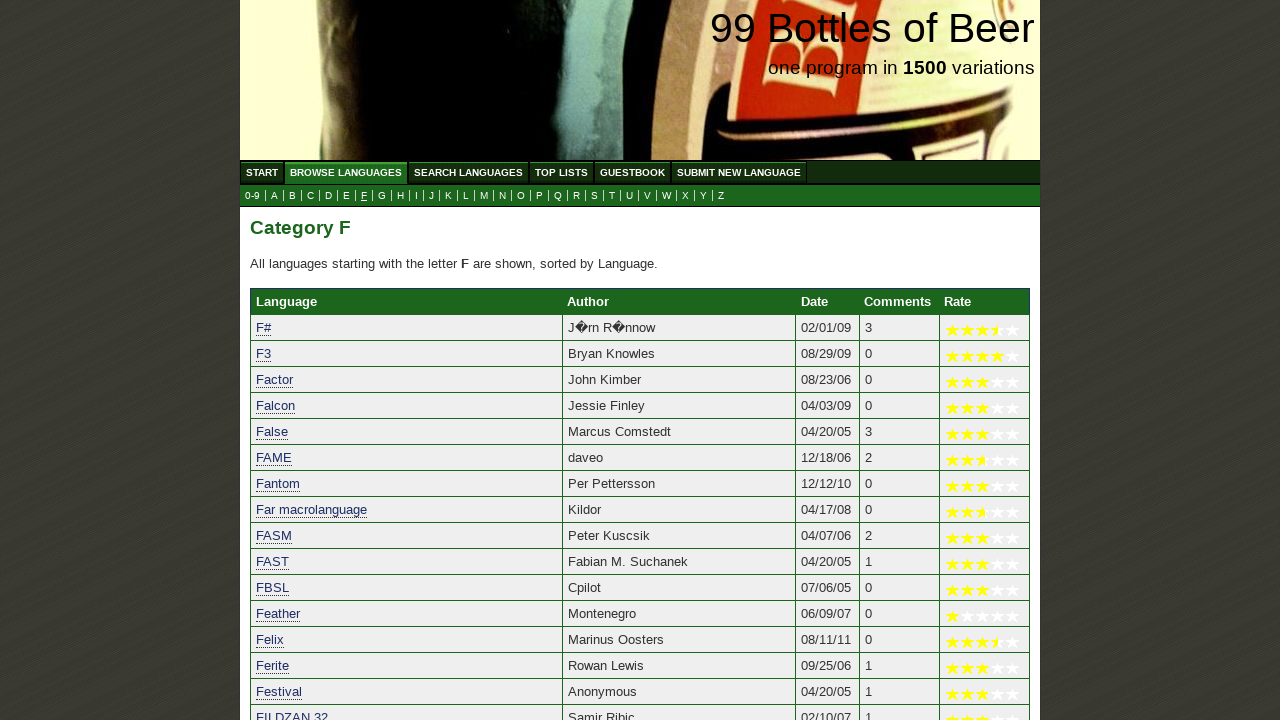

Verified 'Froth' starts with 'F'
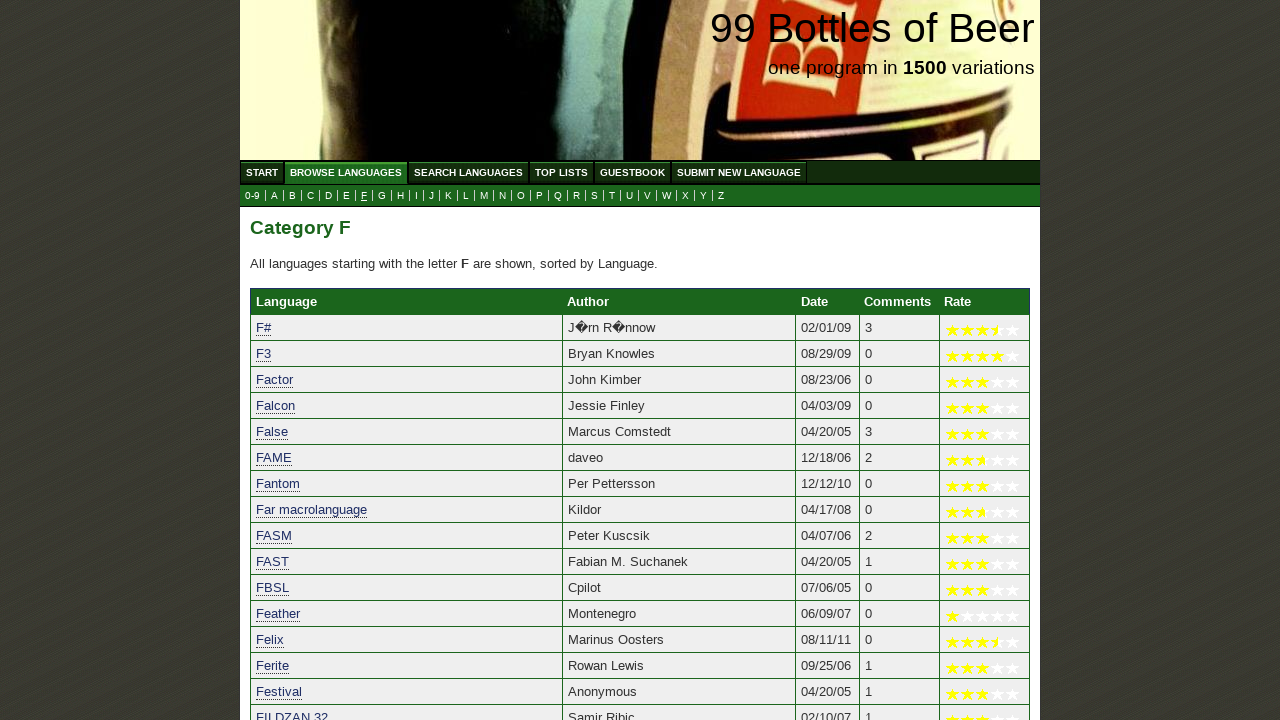

Verified 'Fudgit' starts with 'F'
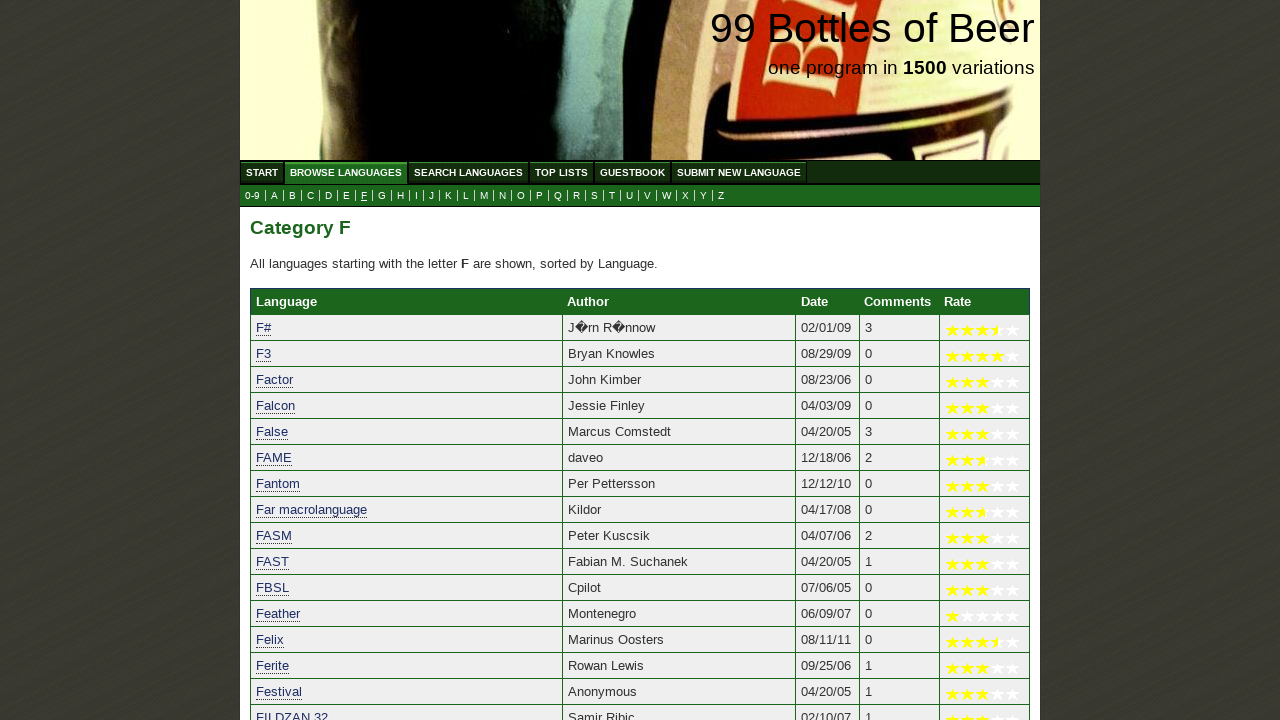

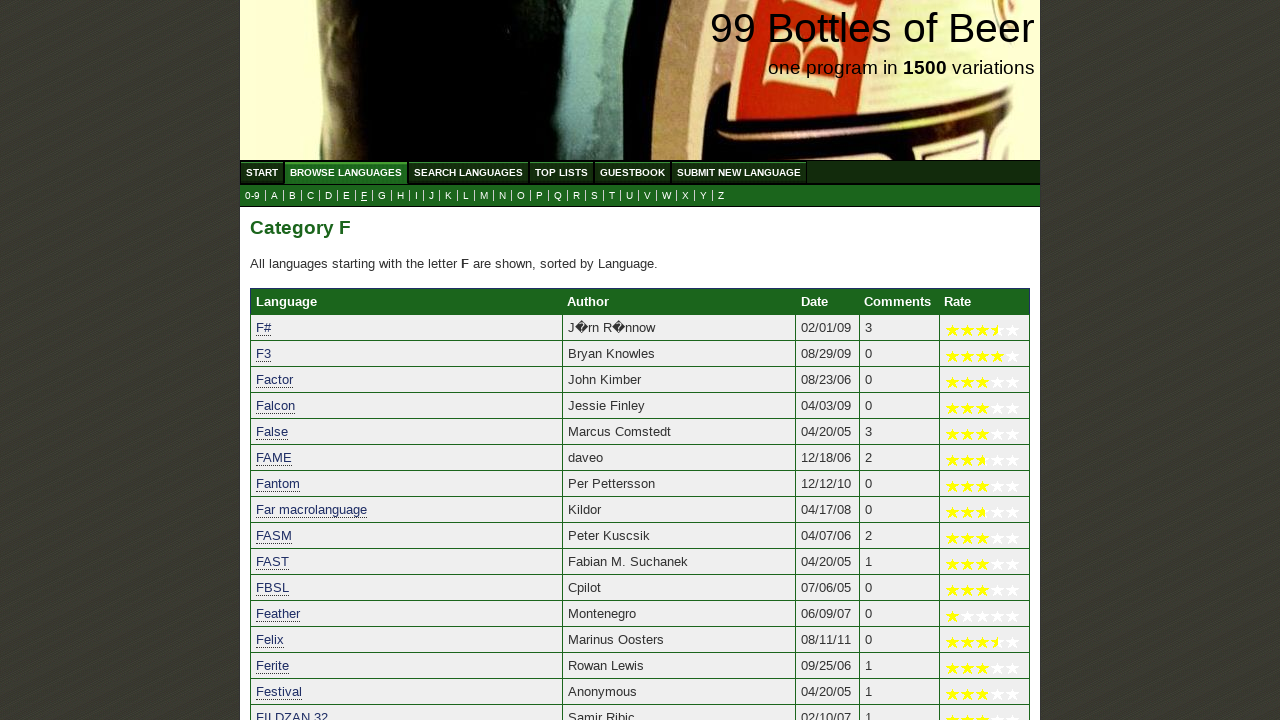